Clicks the employee name column header to sort the table and verifies the sorting works correctly

Starting URL: https://datatables.net/extensions/autofill/examples/initialisation/focus.html

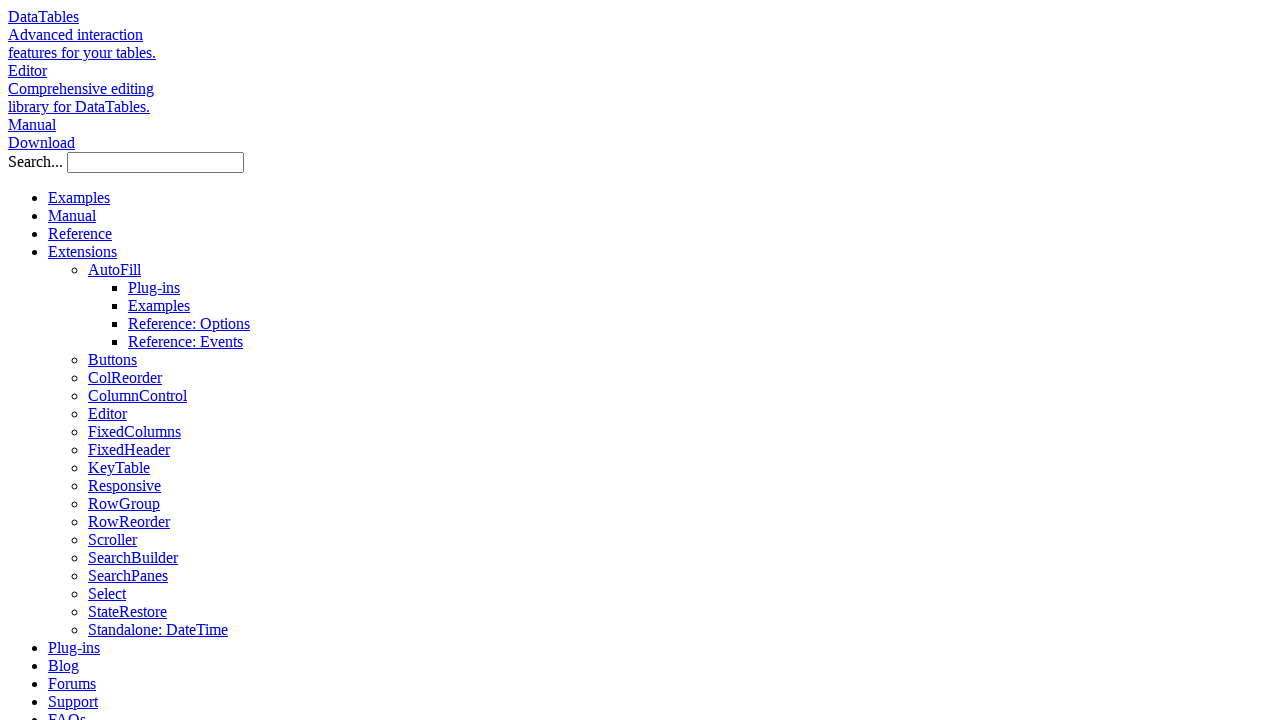

Navigated to DataTables autofill example page
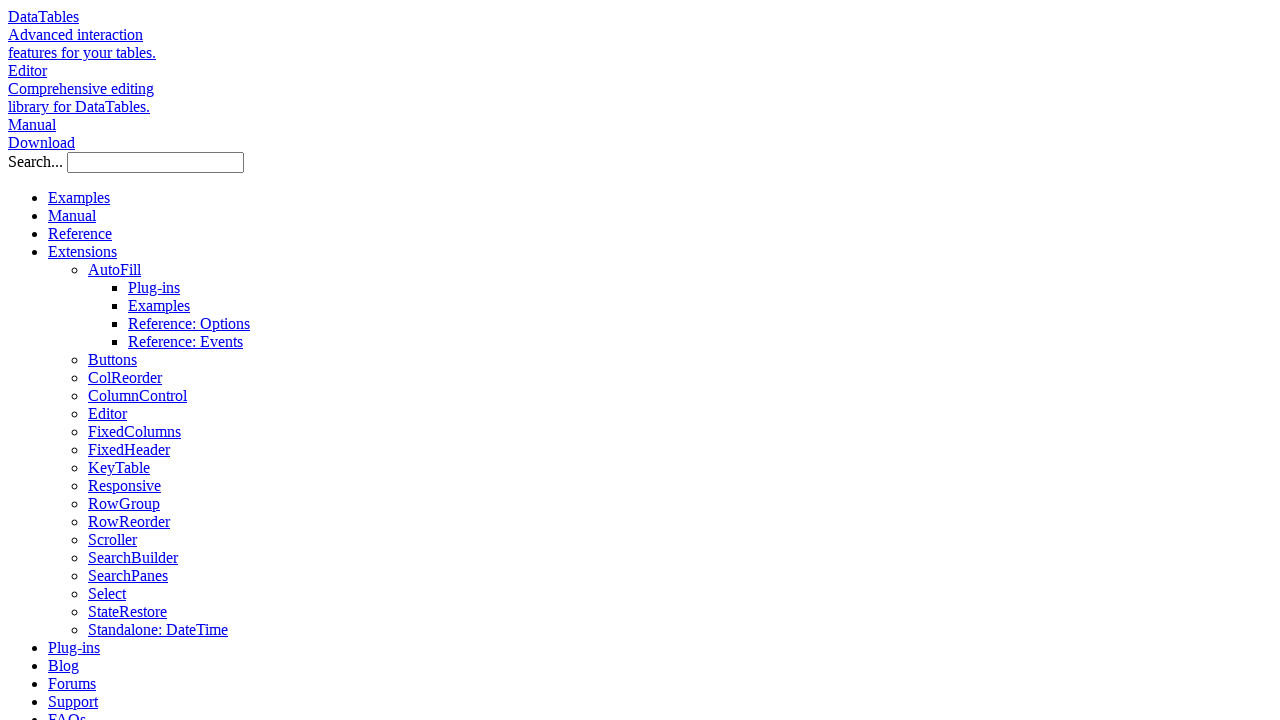

Clicked employee name column header to sort table at (72, 361) on xpath=//table[@id='example']/thead/tr/th[1]
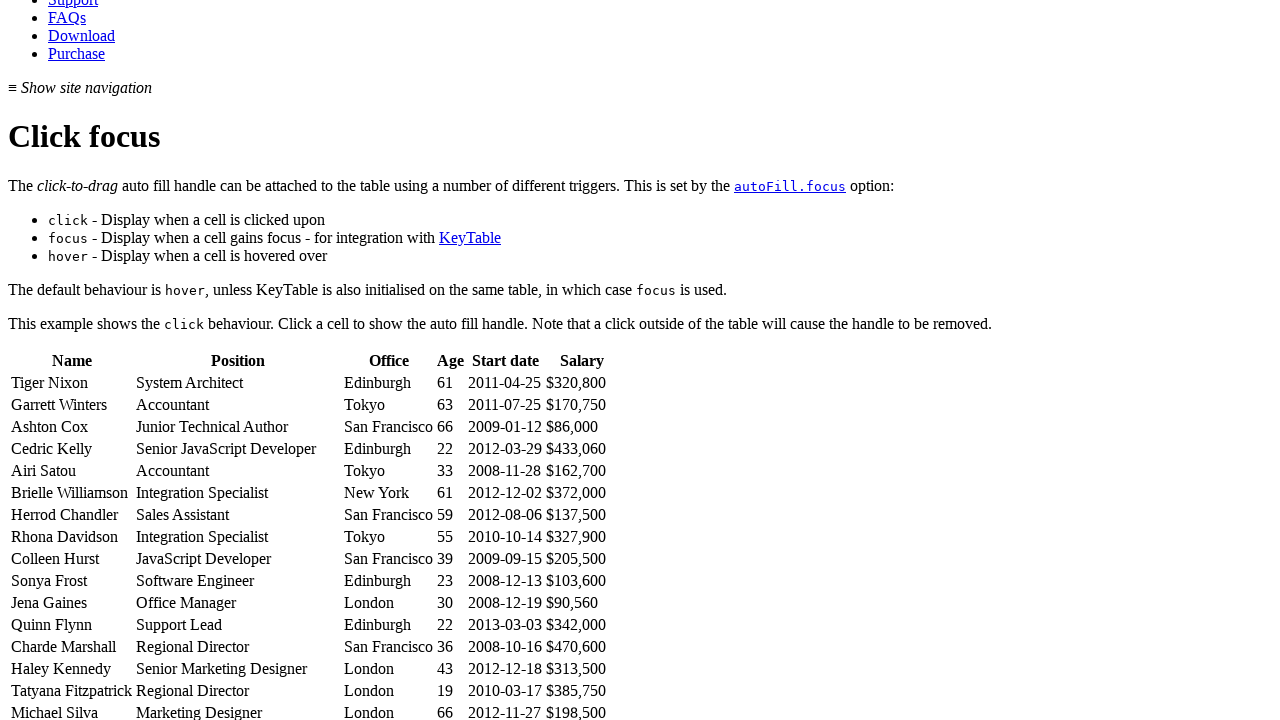

Waited for network idle after clicking sort header
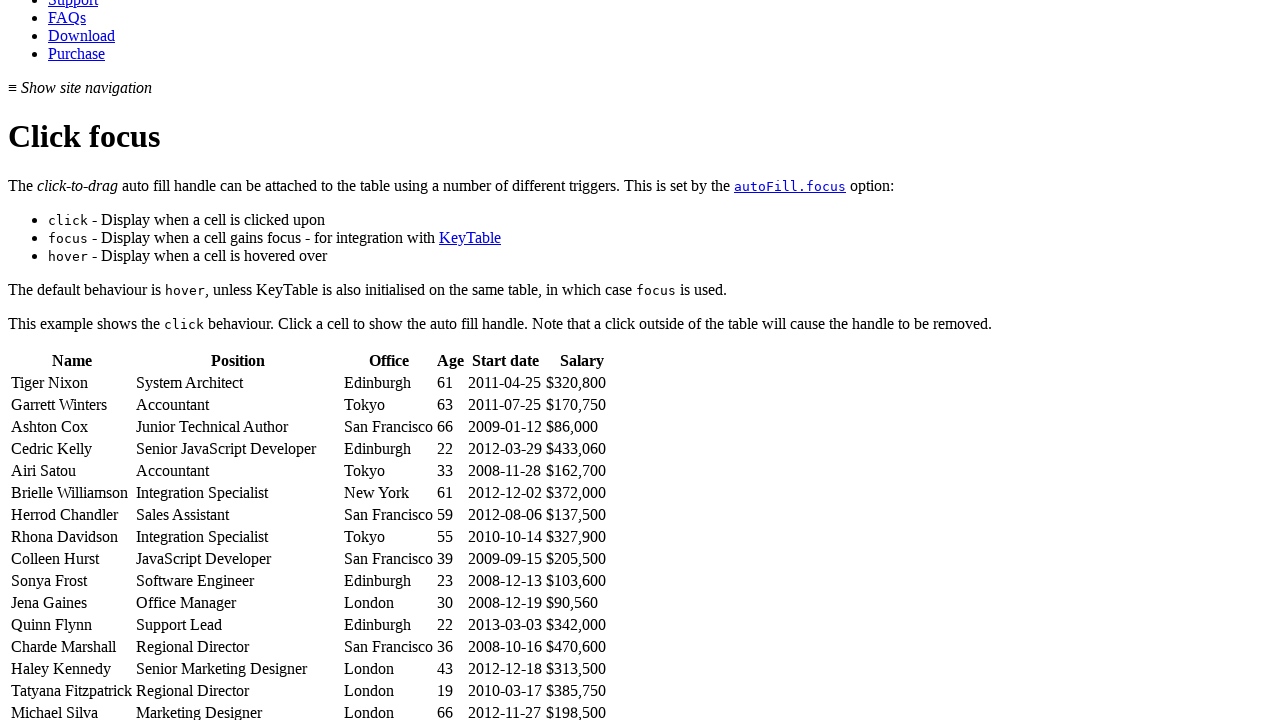

Located all pagination links
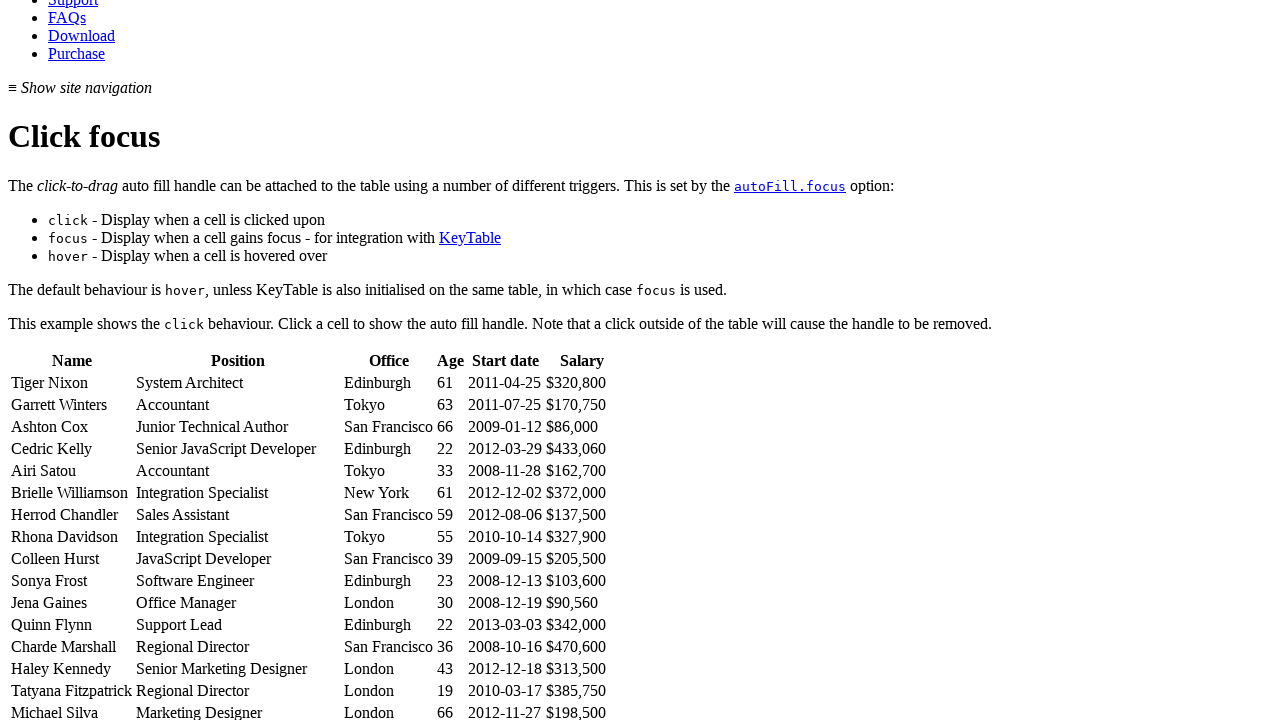

Retrieved table rows from page 1
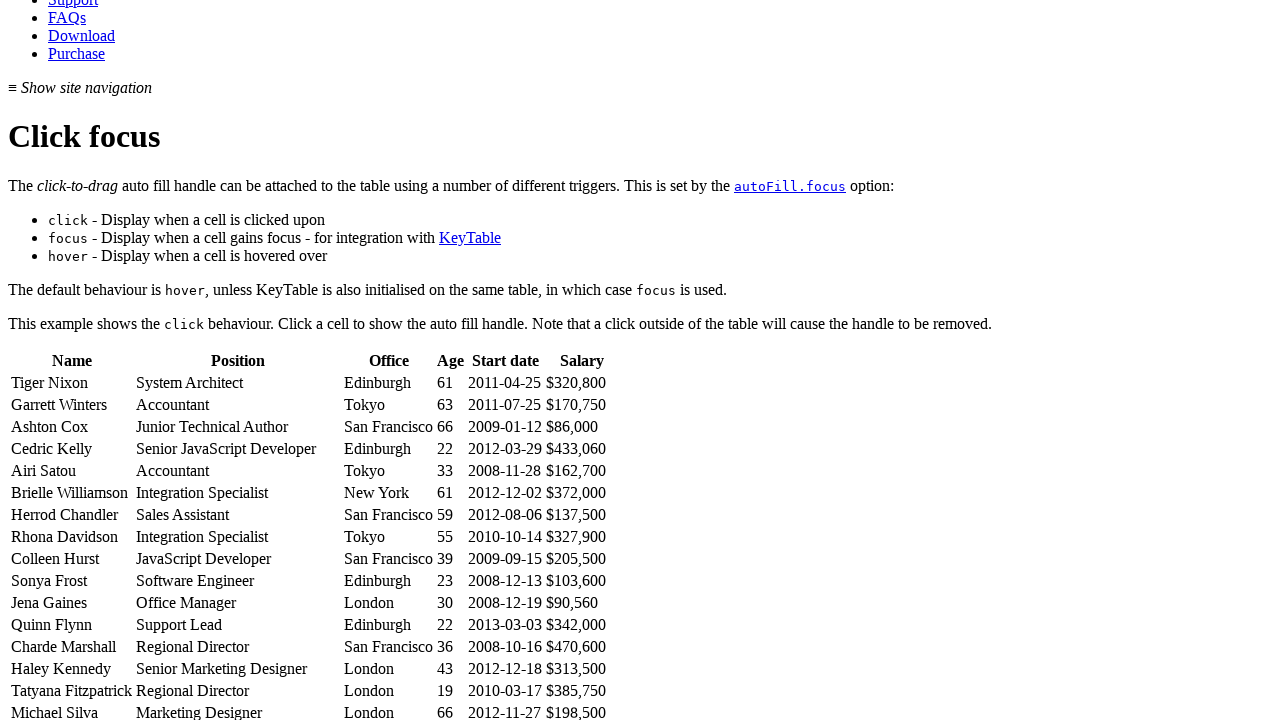

Extracted employee name: Tiger Nixon
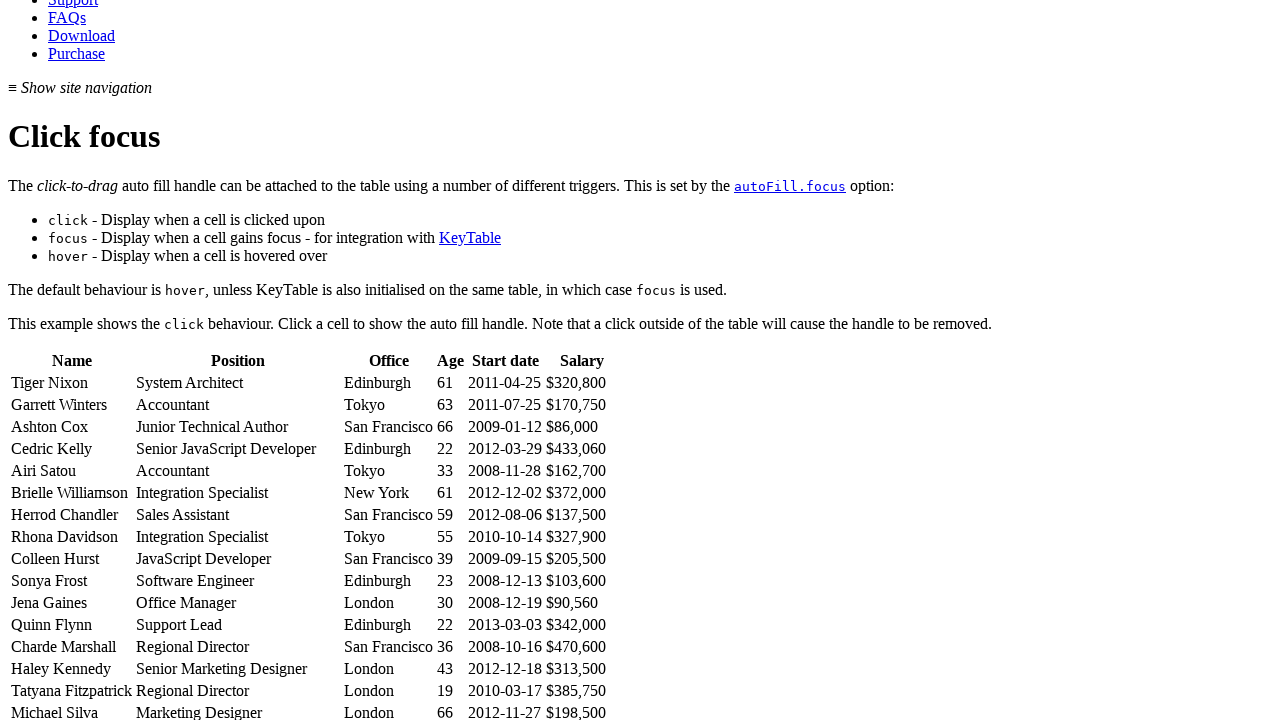

Extracted employee name: Garrett Winters
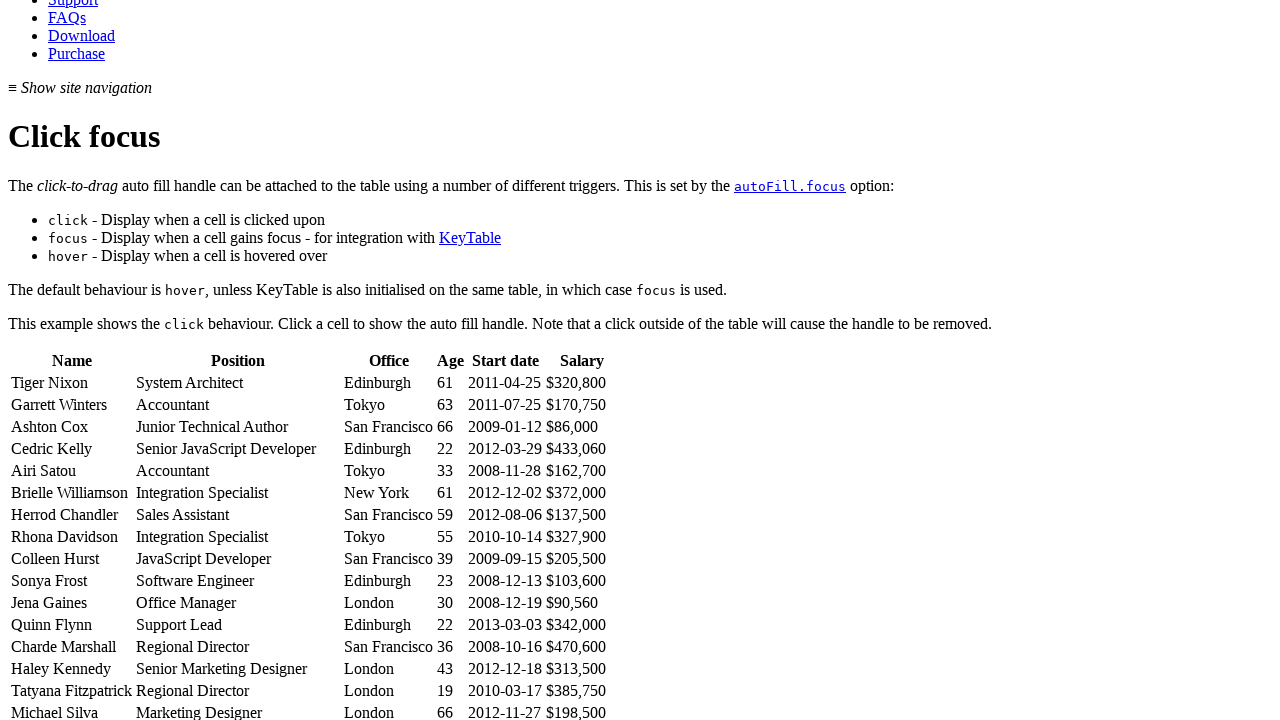

Extracted employee name: Ashton Cox
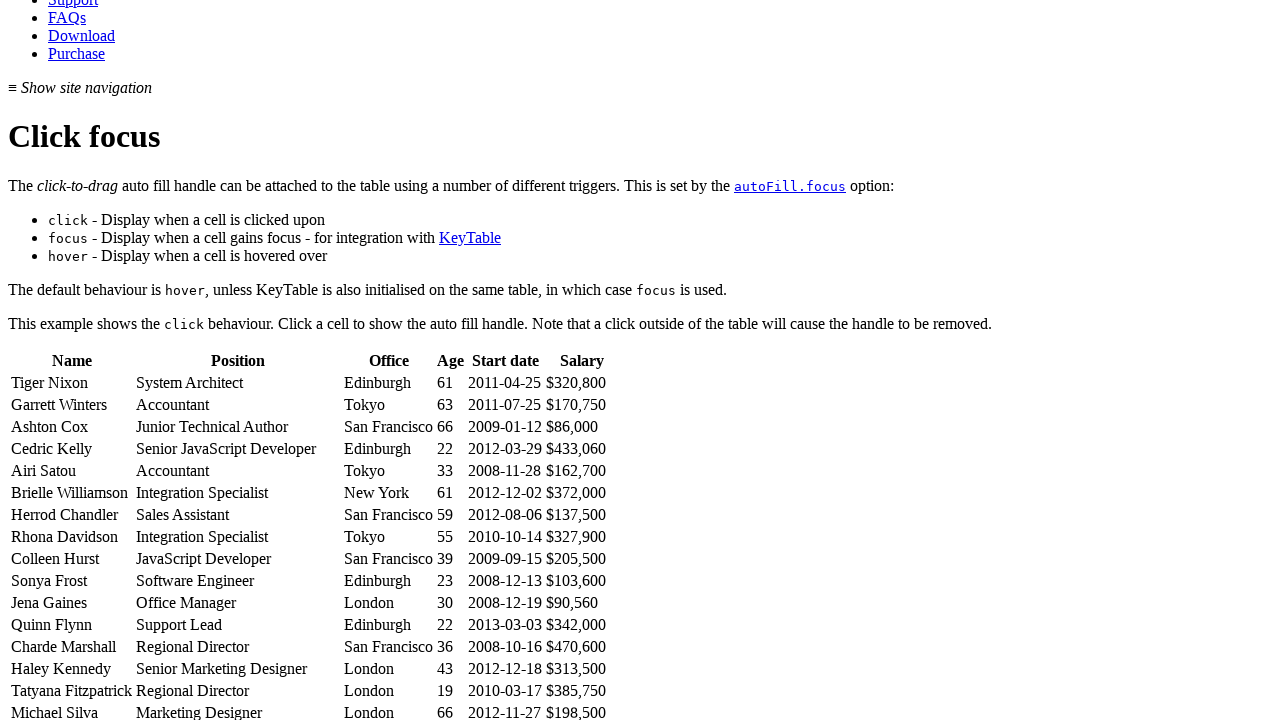

Extracted employee name: Cedric Kelly
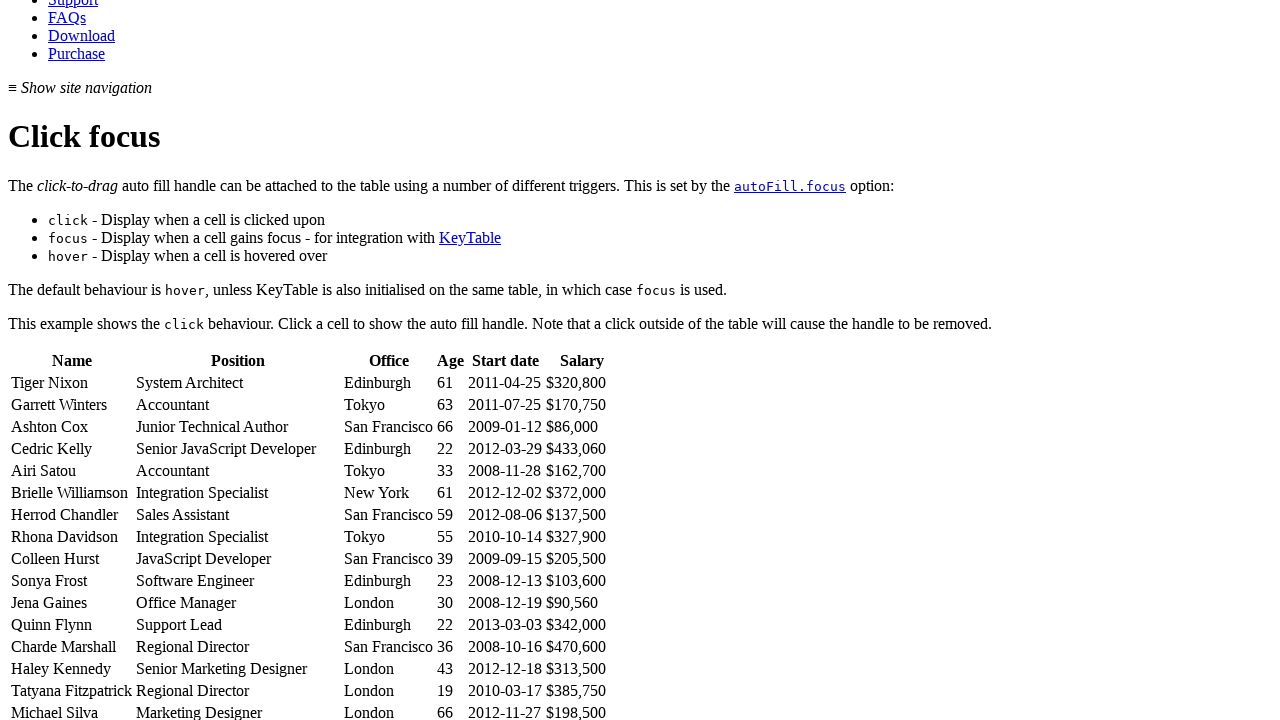

Extracted employee name: Airi Satou
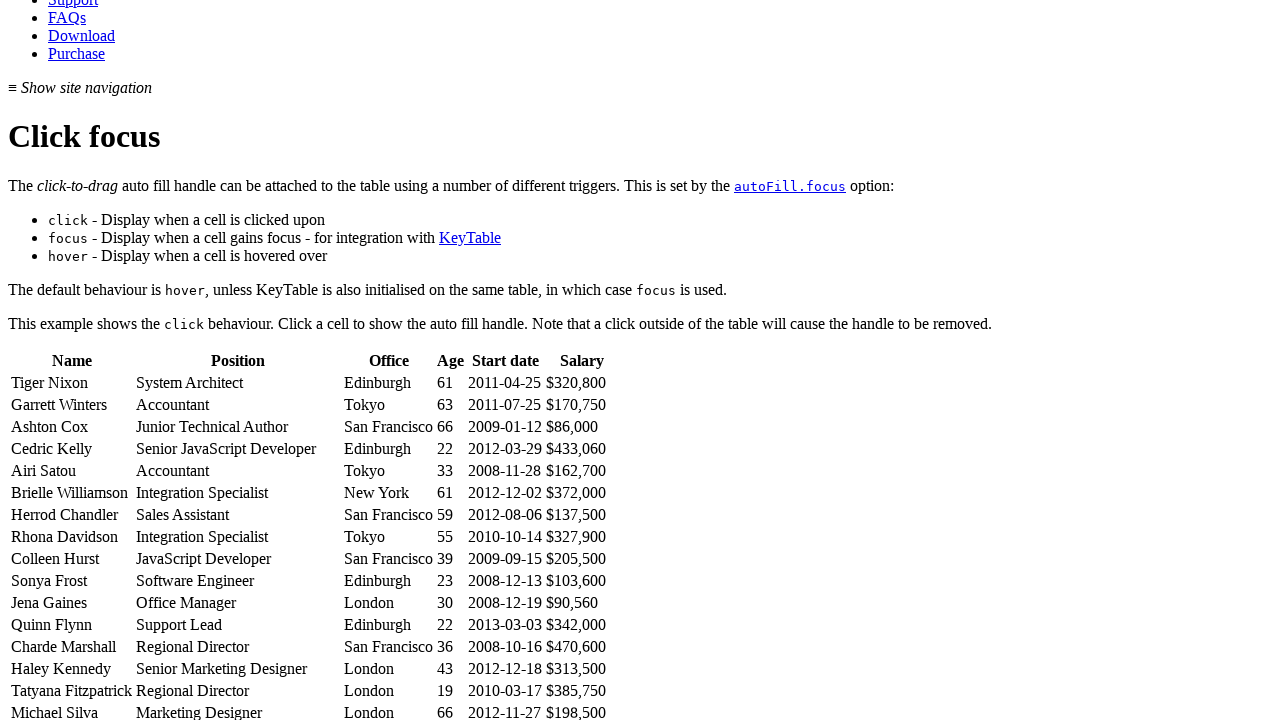

Extracted employee name: Brielle Williamson
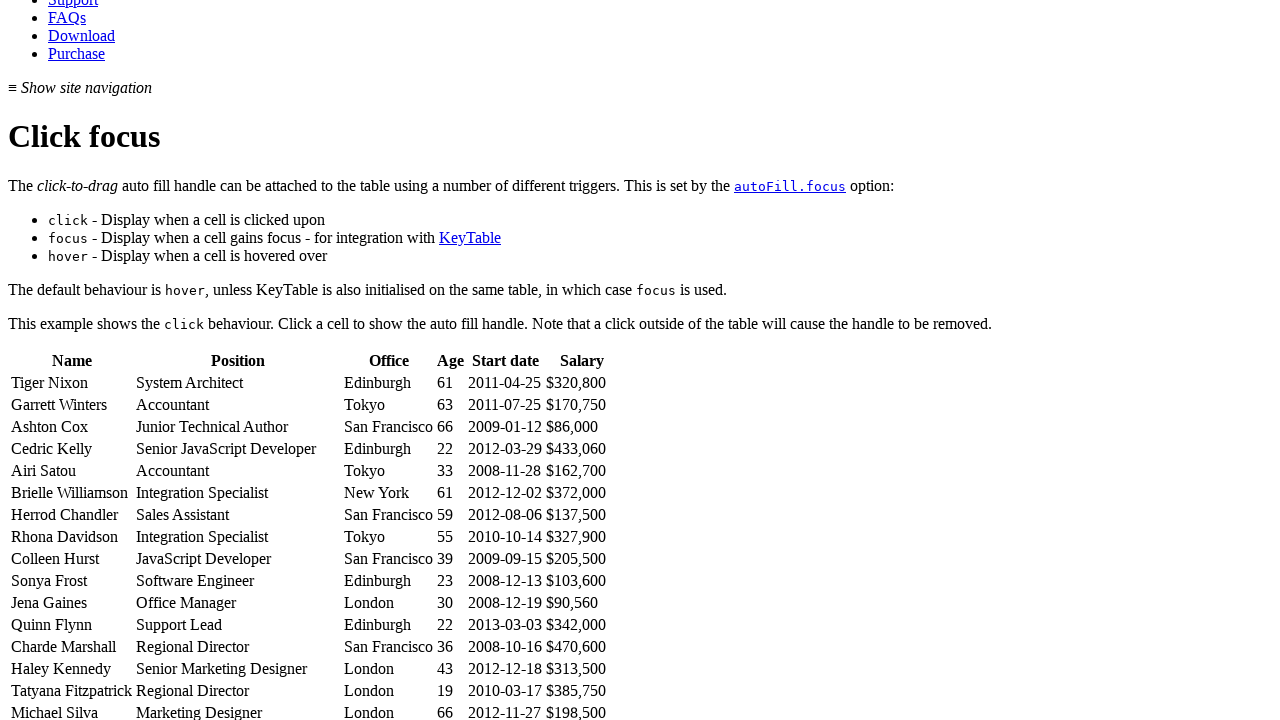

Extracted employee name: Herrod Chandler
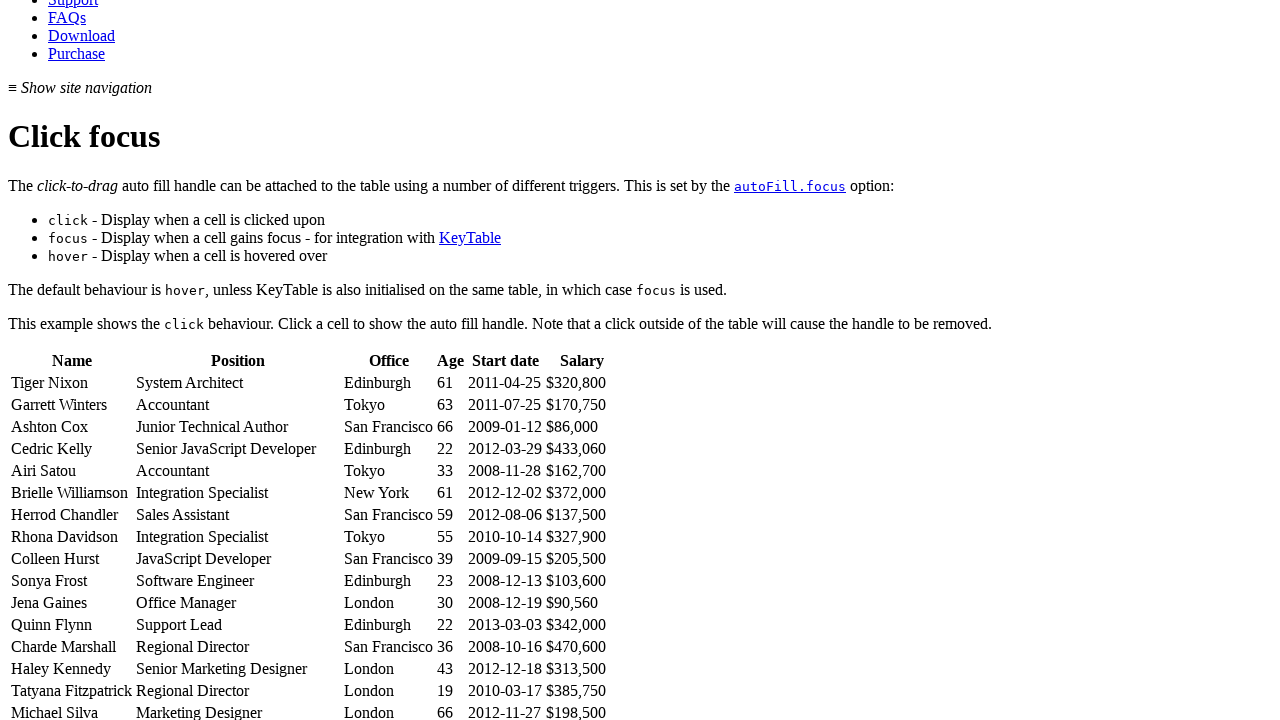

Extracted employee name: Rhona Davidson
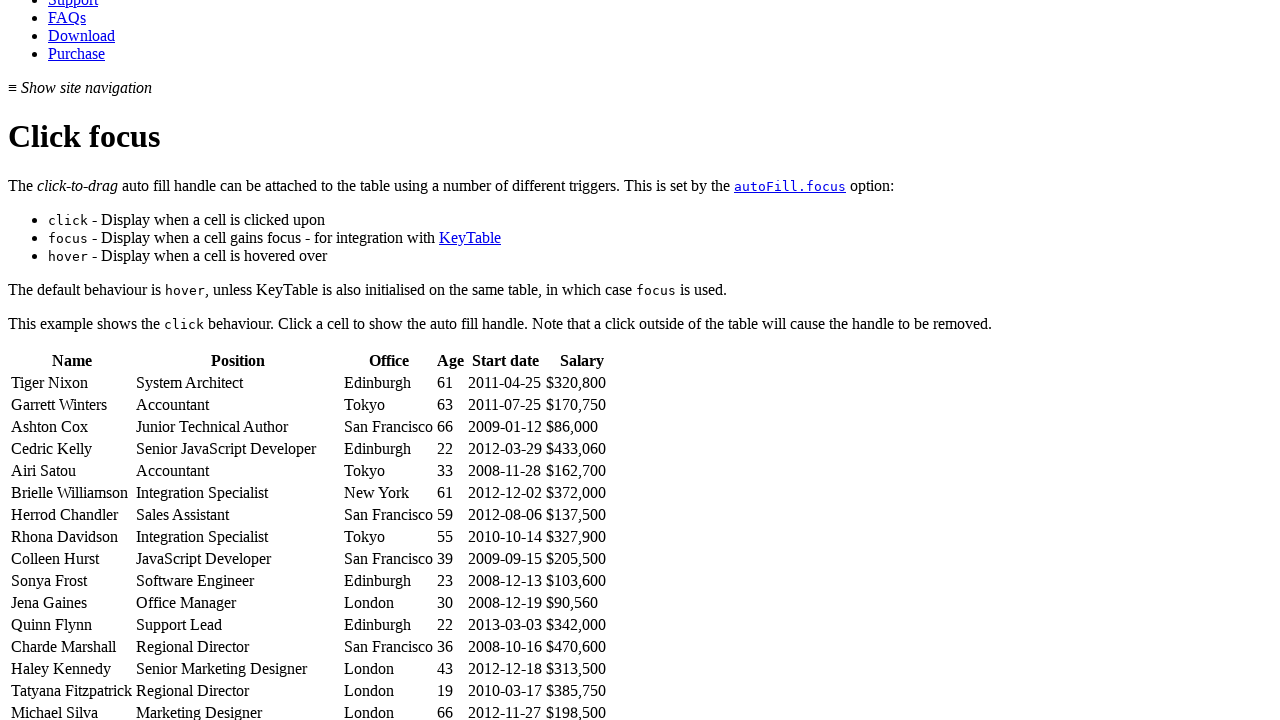

Extracted employee name: Colleen Hurst
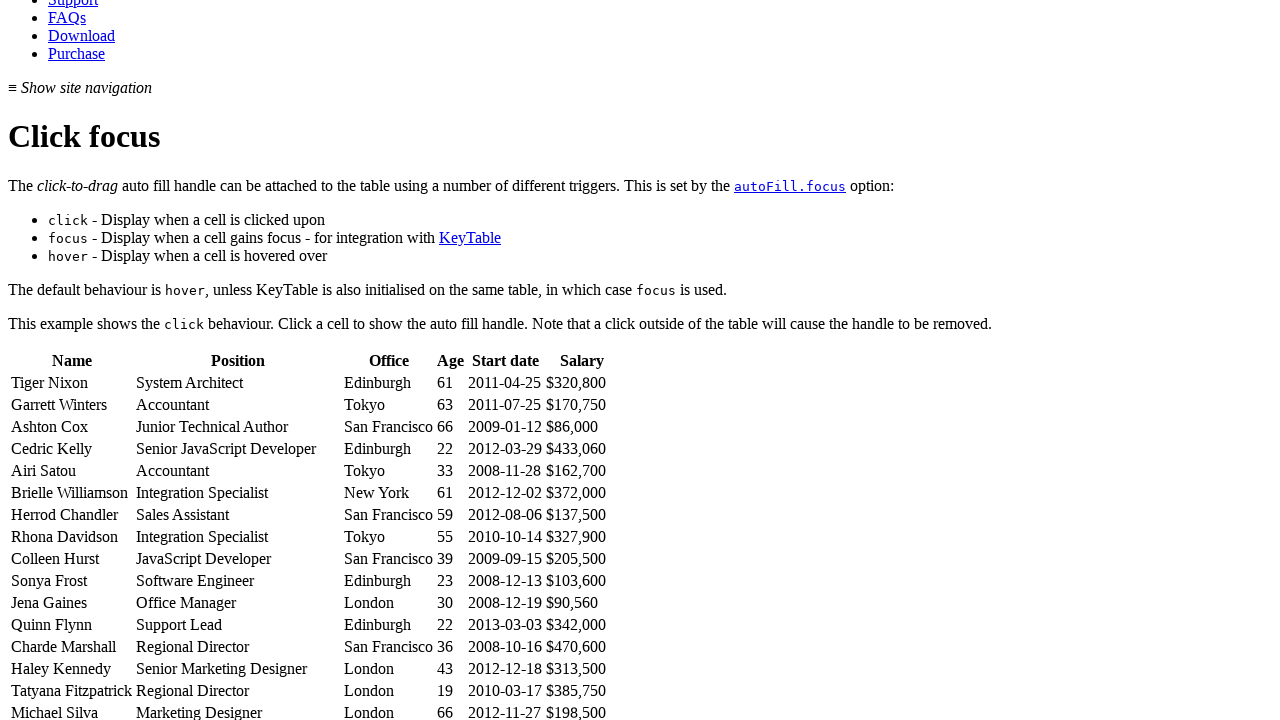

Extracted employee name: Sonya Frost
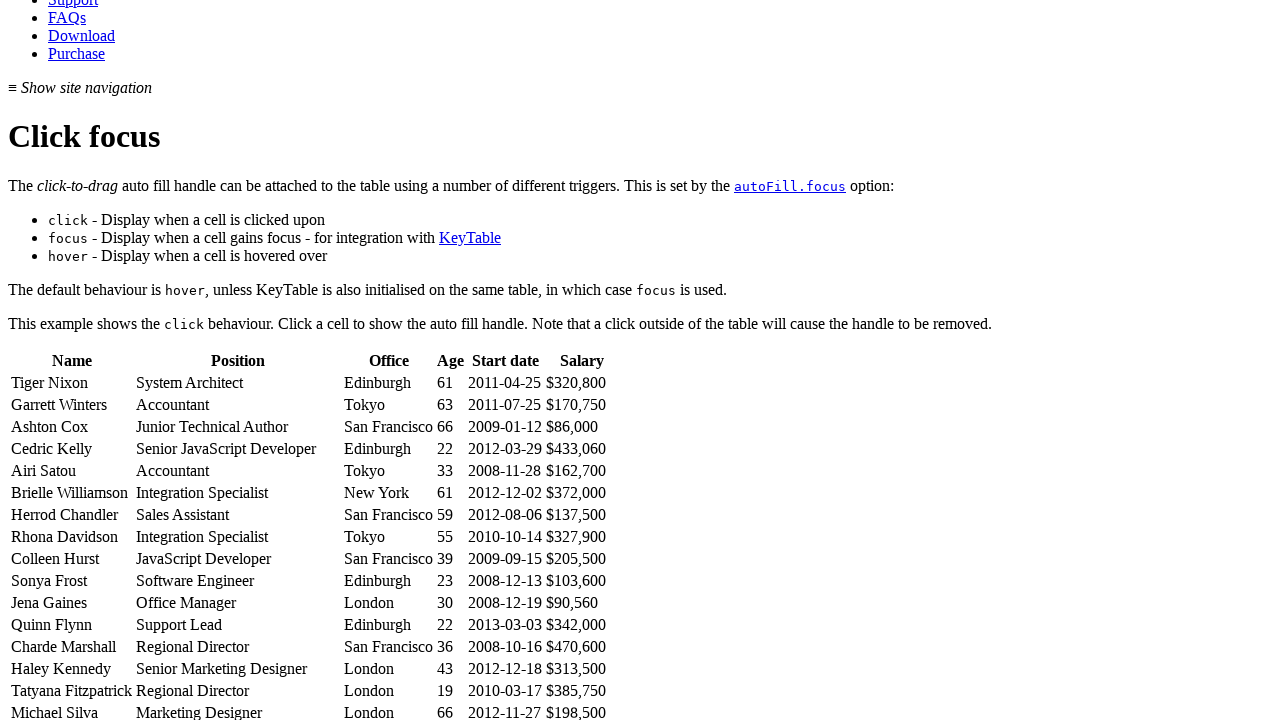

Extracted employee name: Jena Gaines
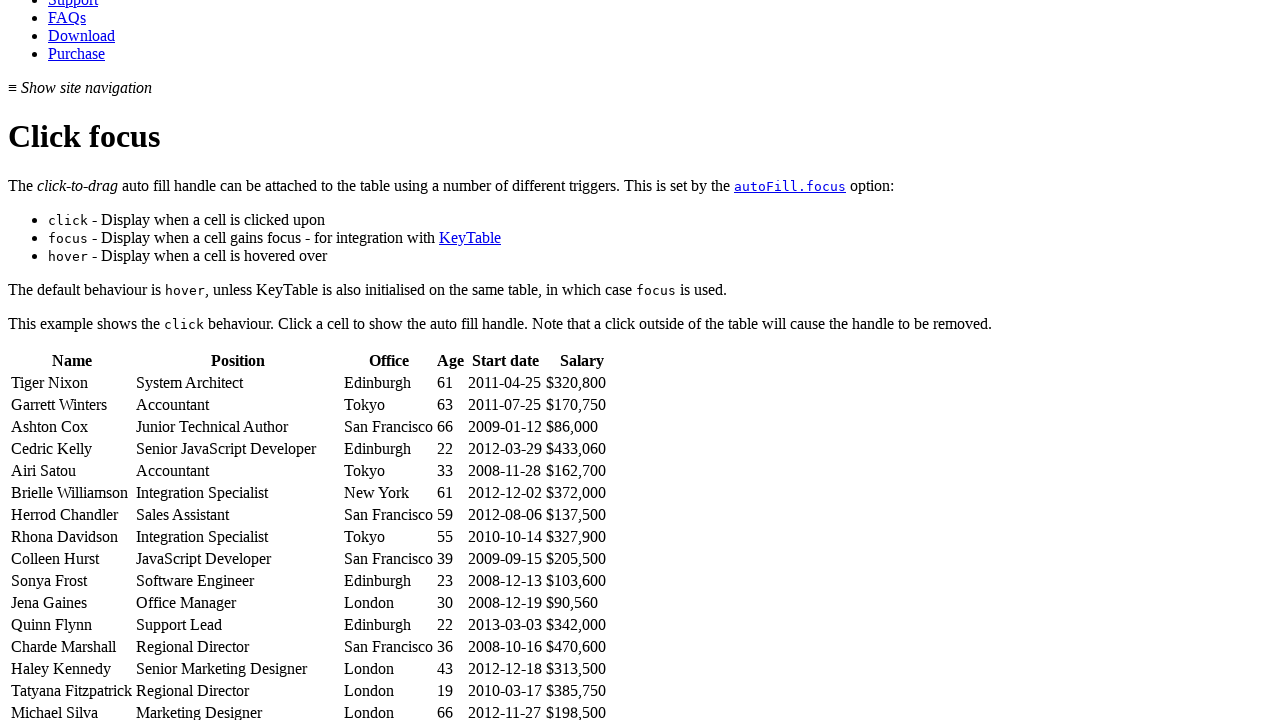

Extracted employee name: Quinn Flynn
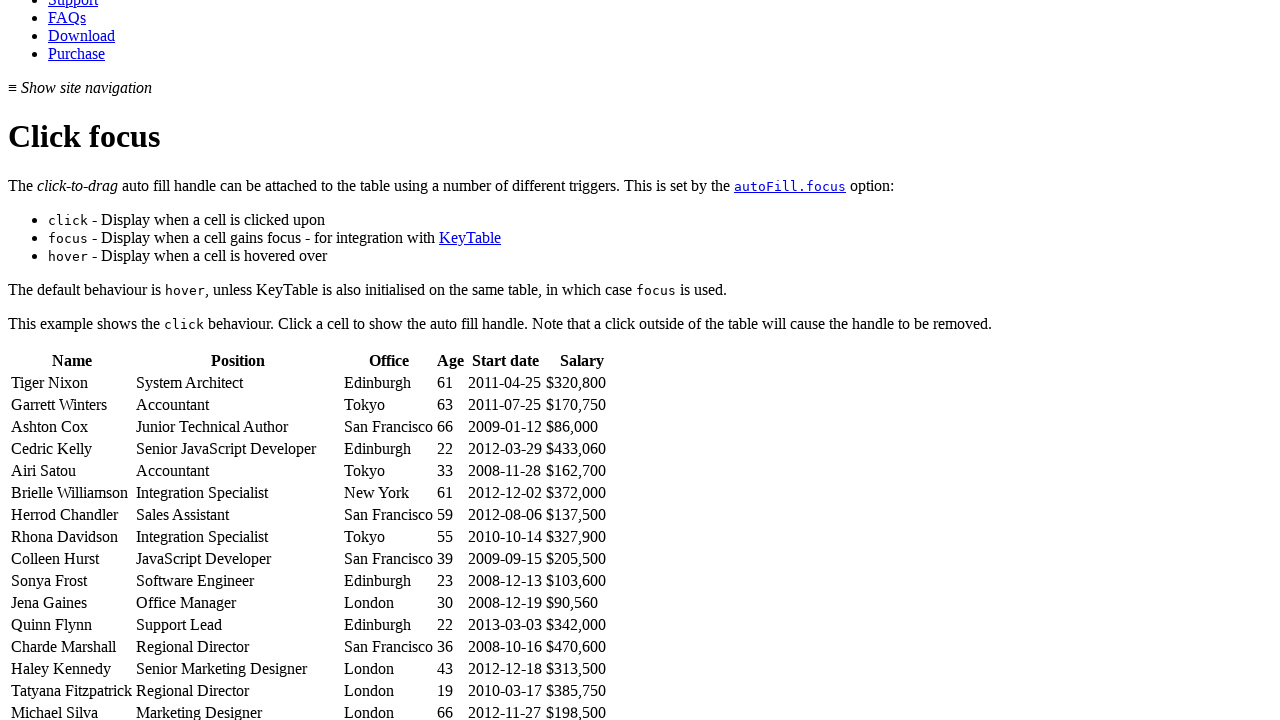

Extracted employee name: Charde Marshall
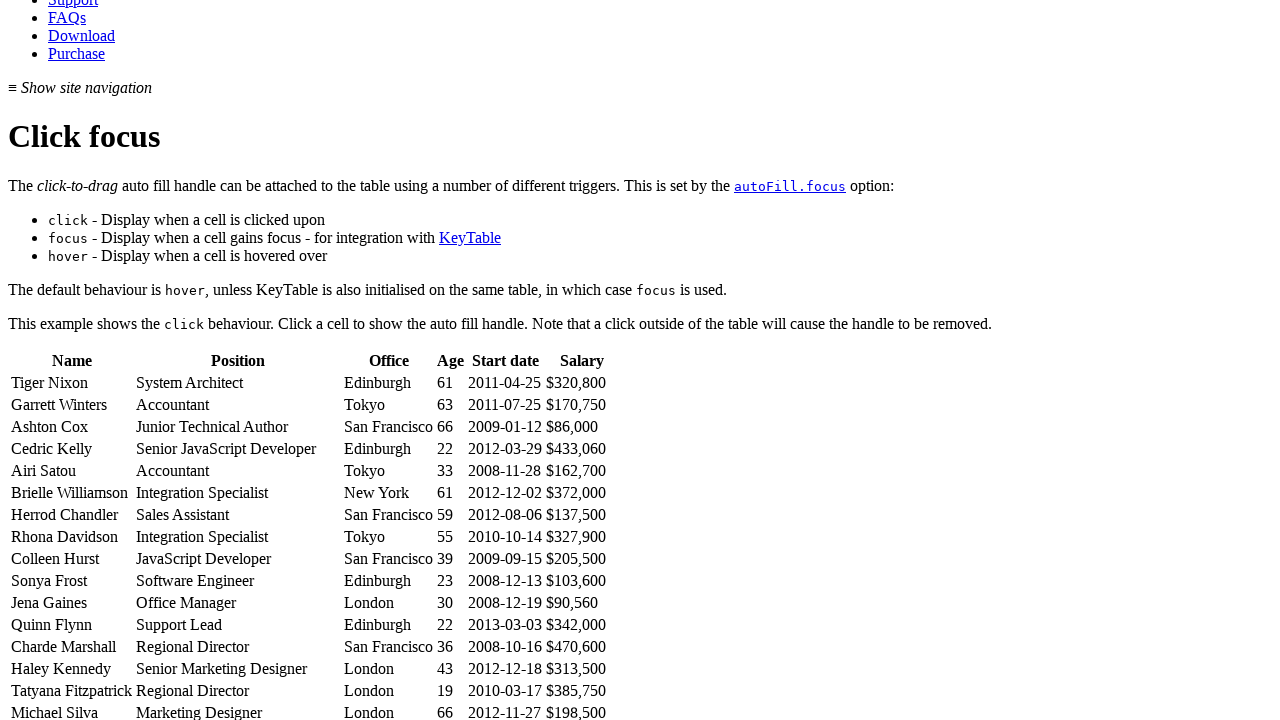

Extracted employee name: Haley Kennedy
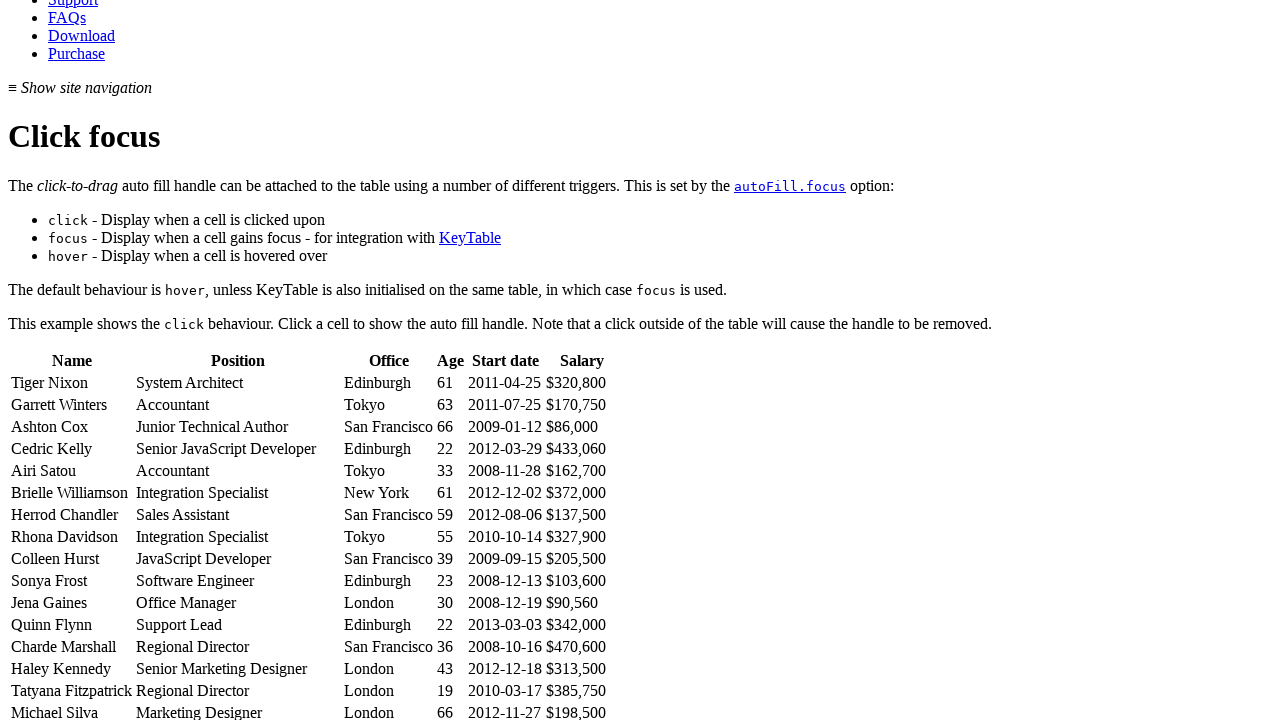

Extracted employee name: Tatyana Fitzpatrick
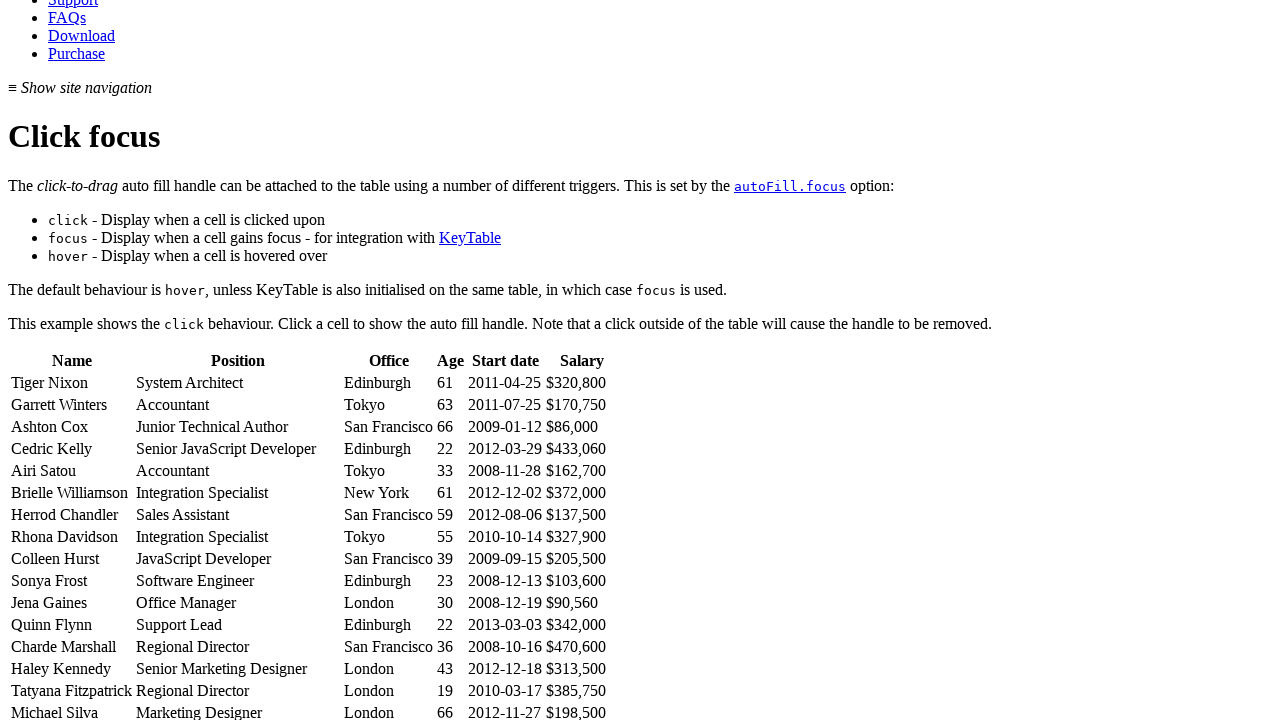

Extracted employee name: Michael Silva
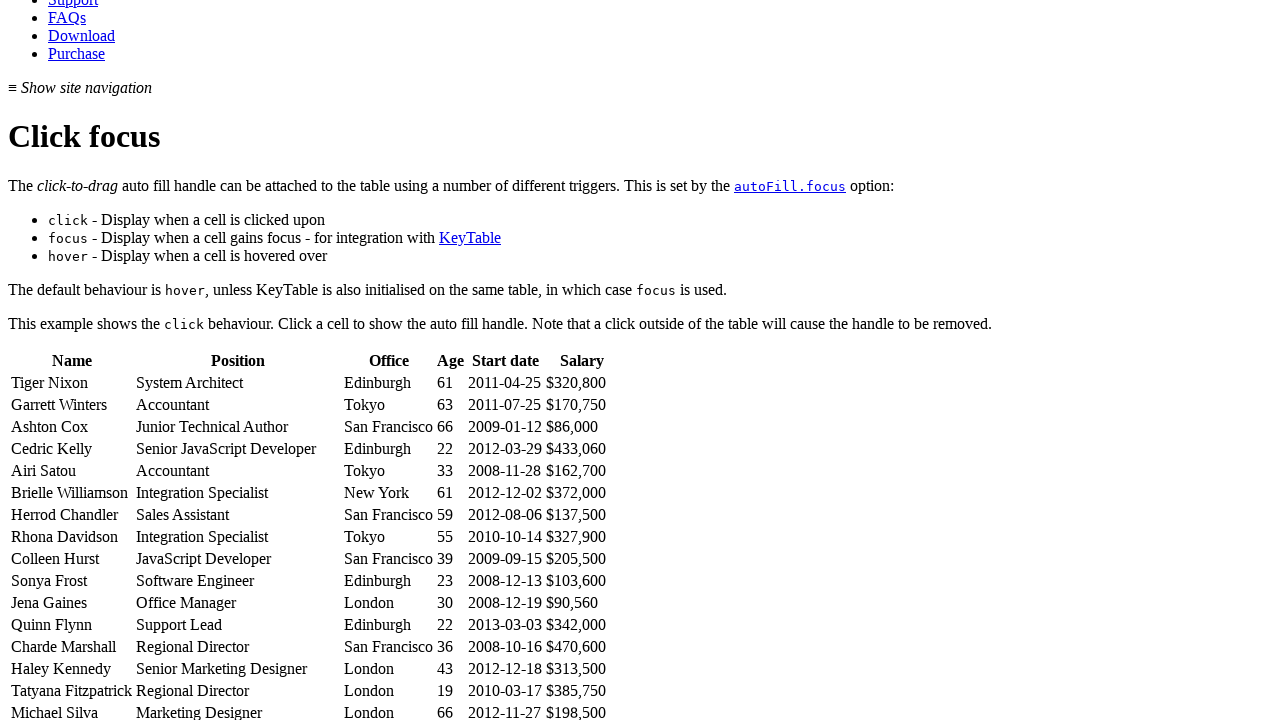

Extracted employee name: Paul Byrd
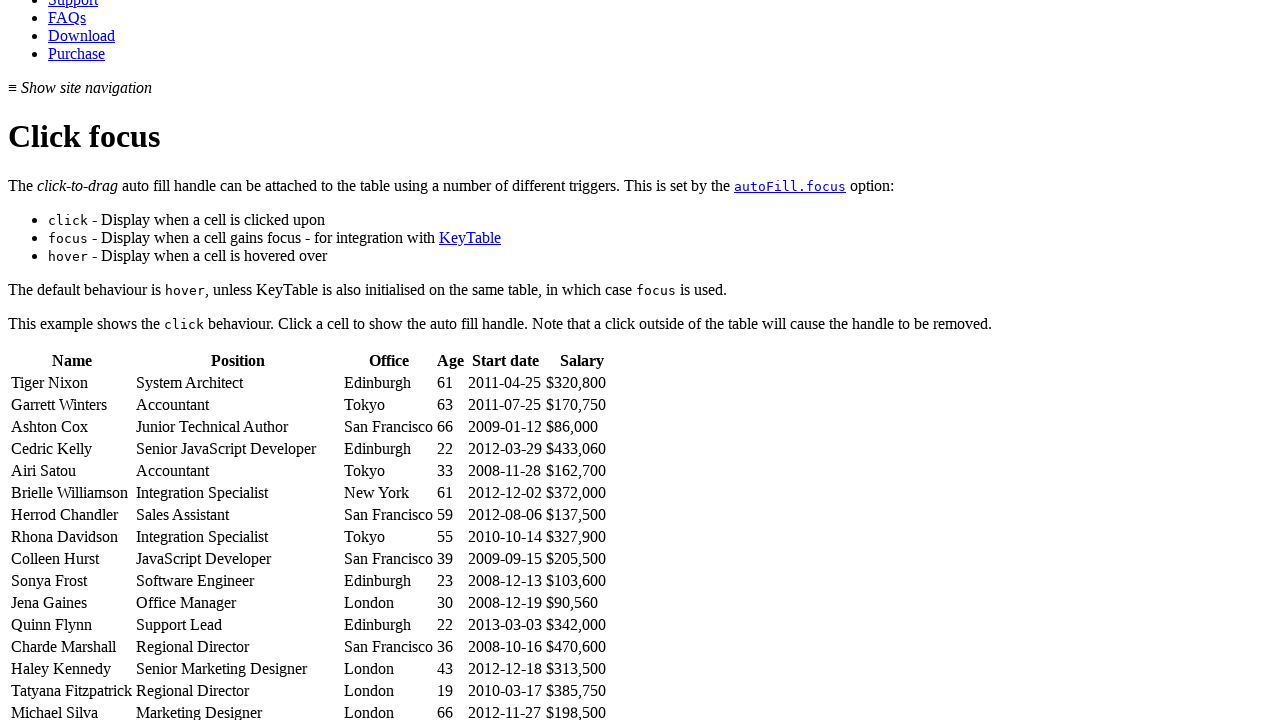

Extracted employee name: Gloria Little
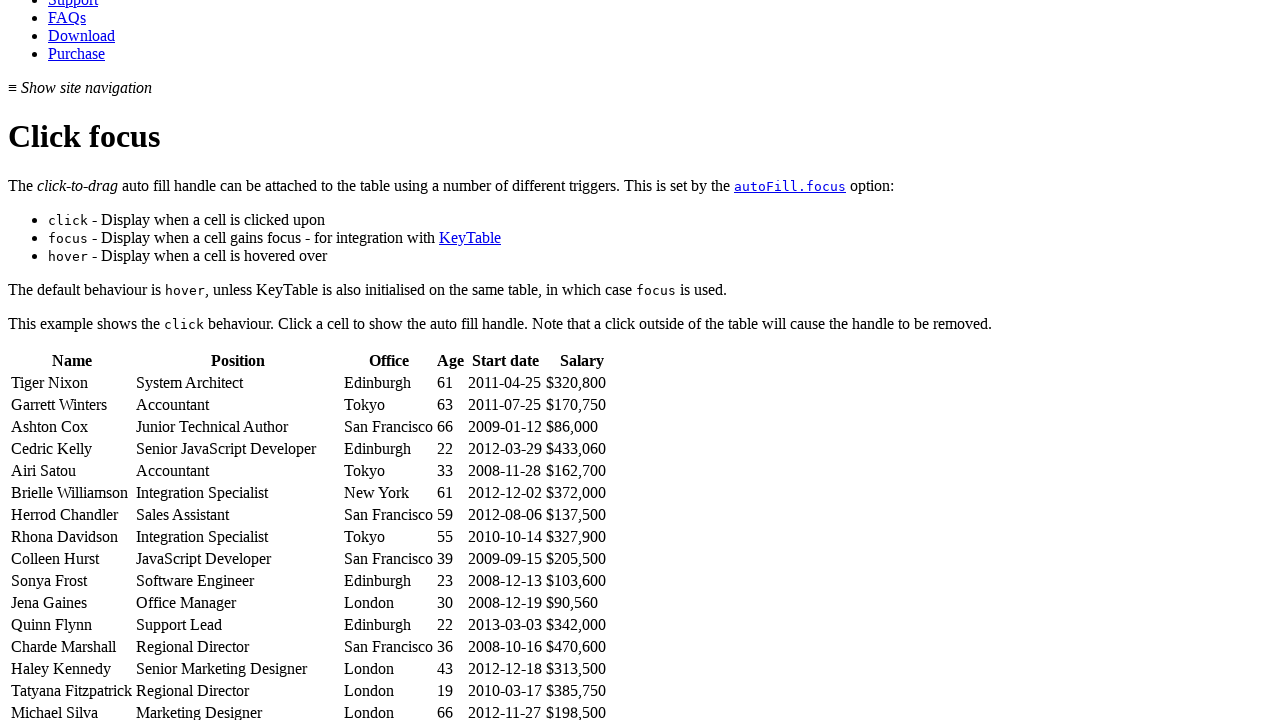

Extracted employee name: Bradley Greer
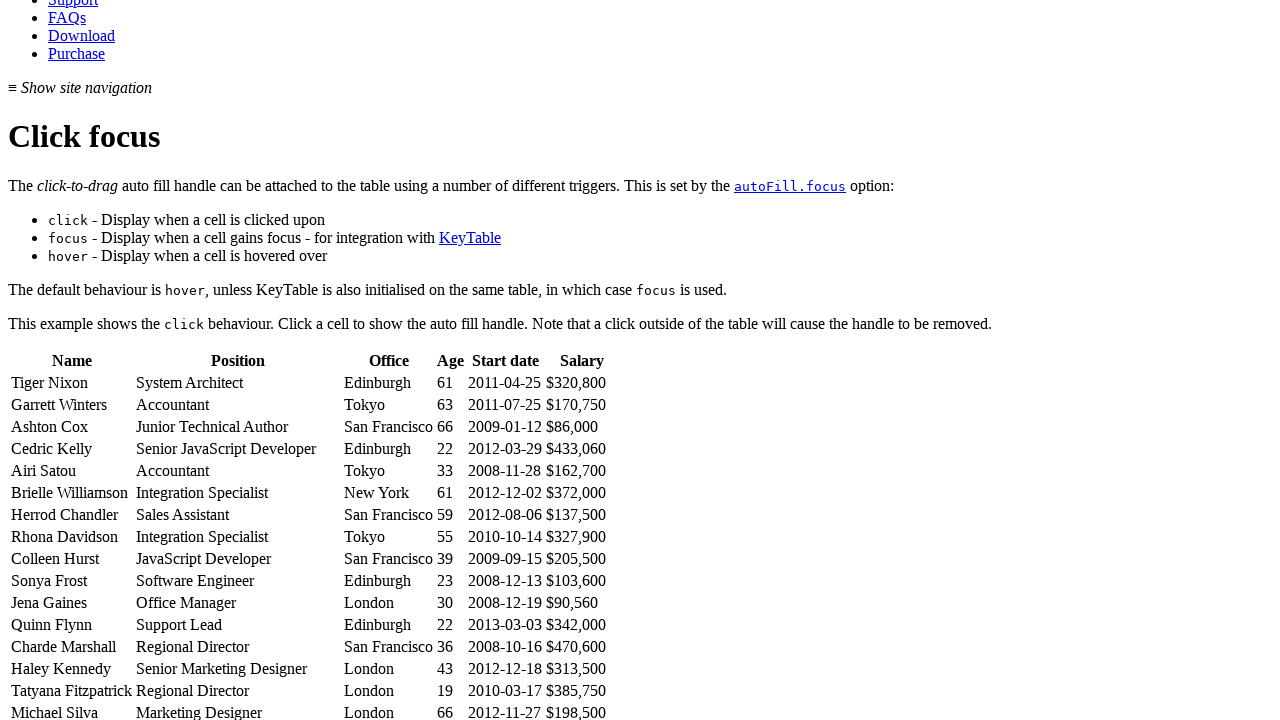

Extracted employee name: Dai Rios
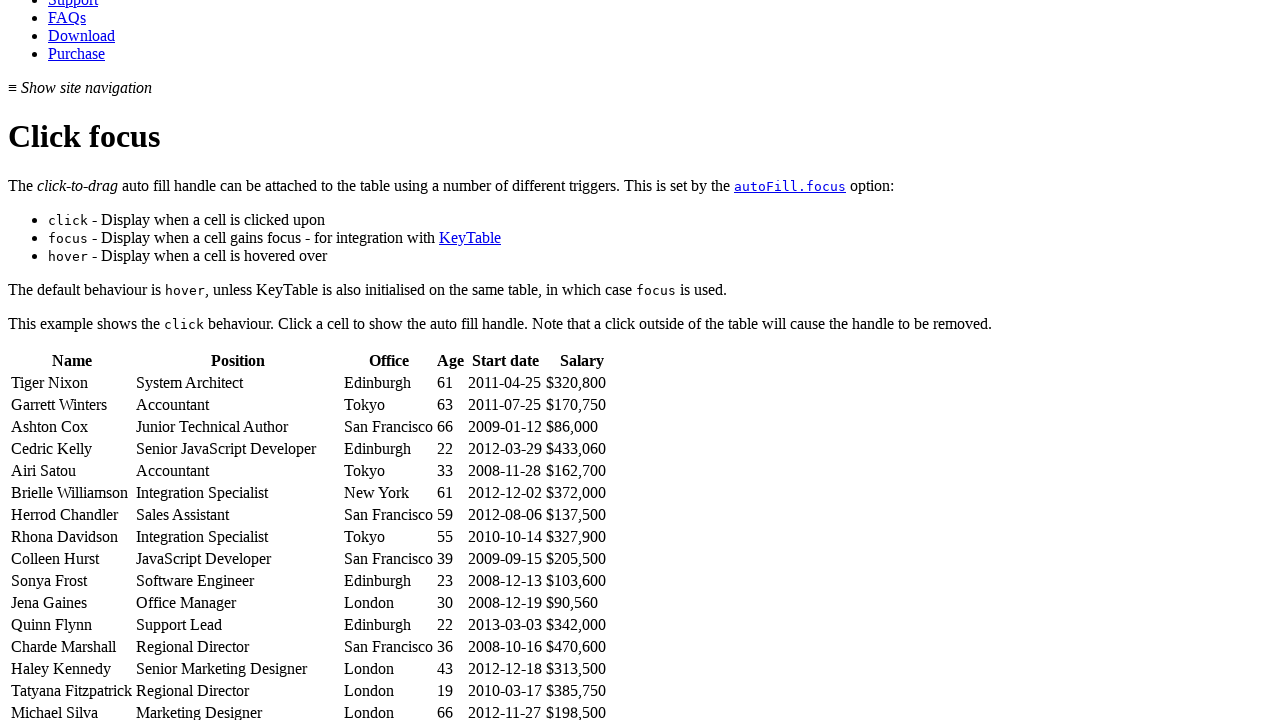

Extracted employee name: Jenette Caldwell
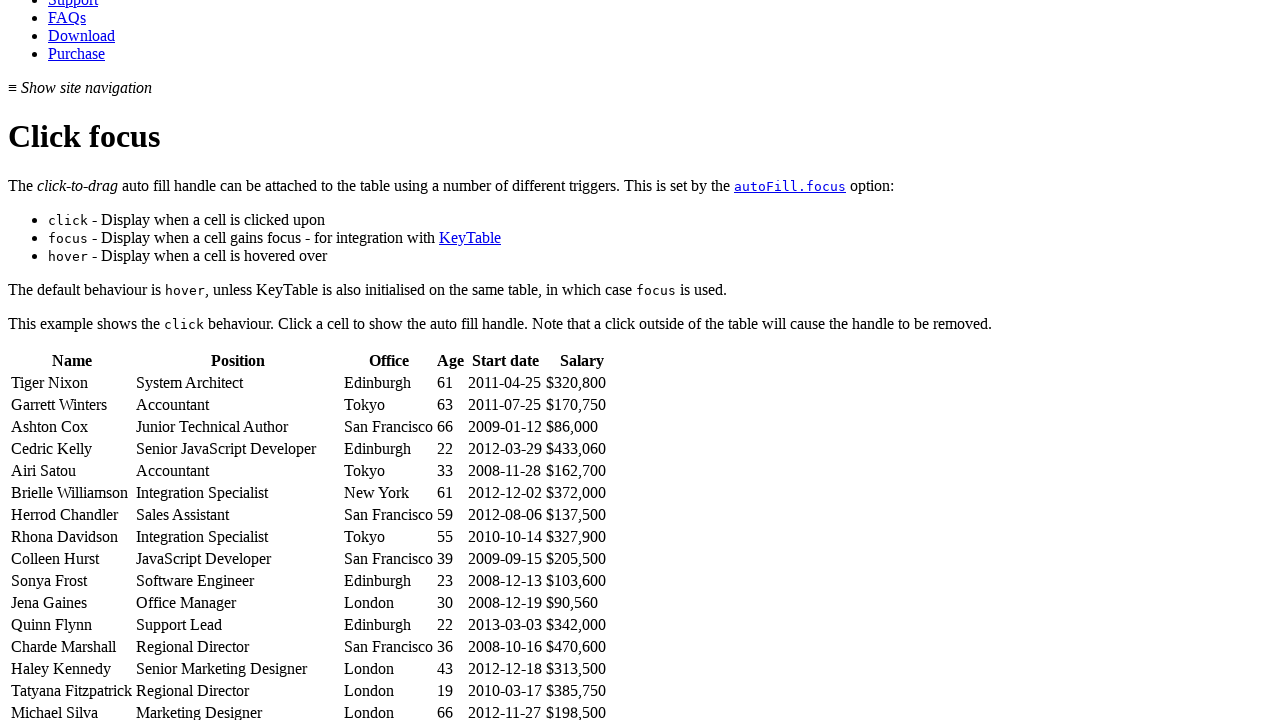

Extracted employee name: Yuri Berry
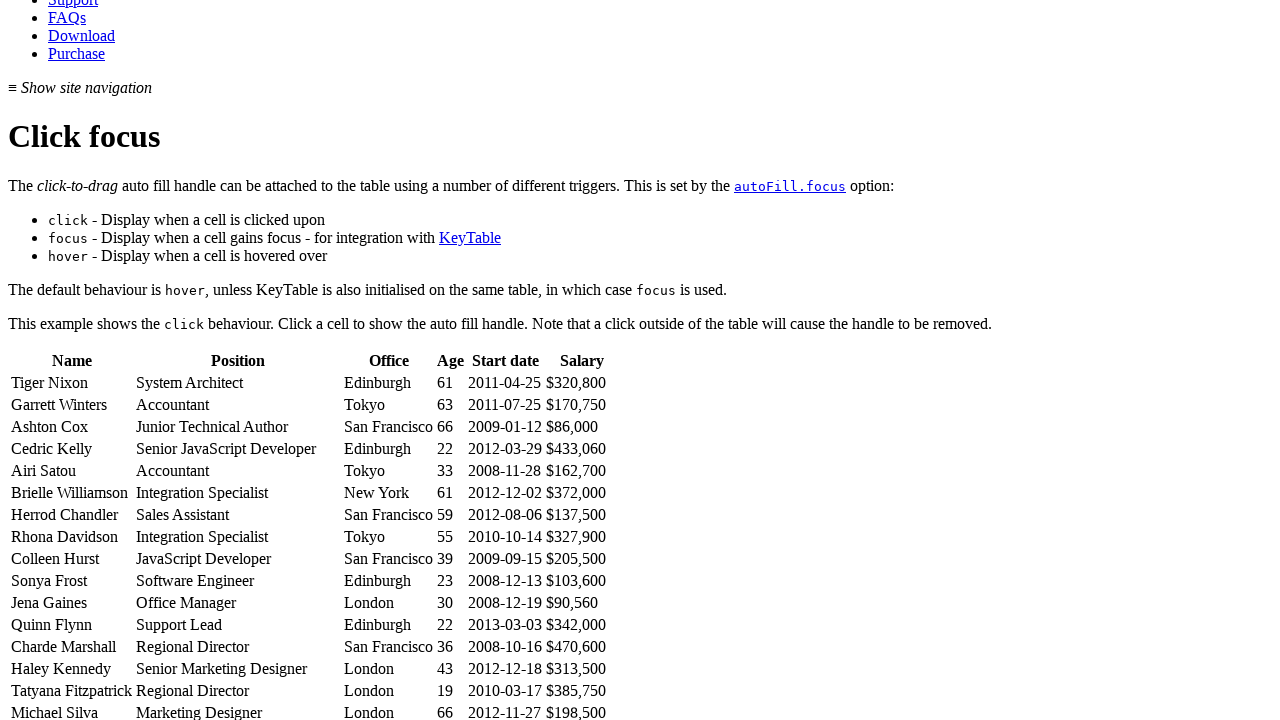

Extracted employee name: Caesar Vance
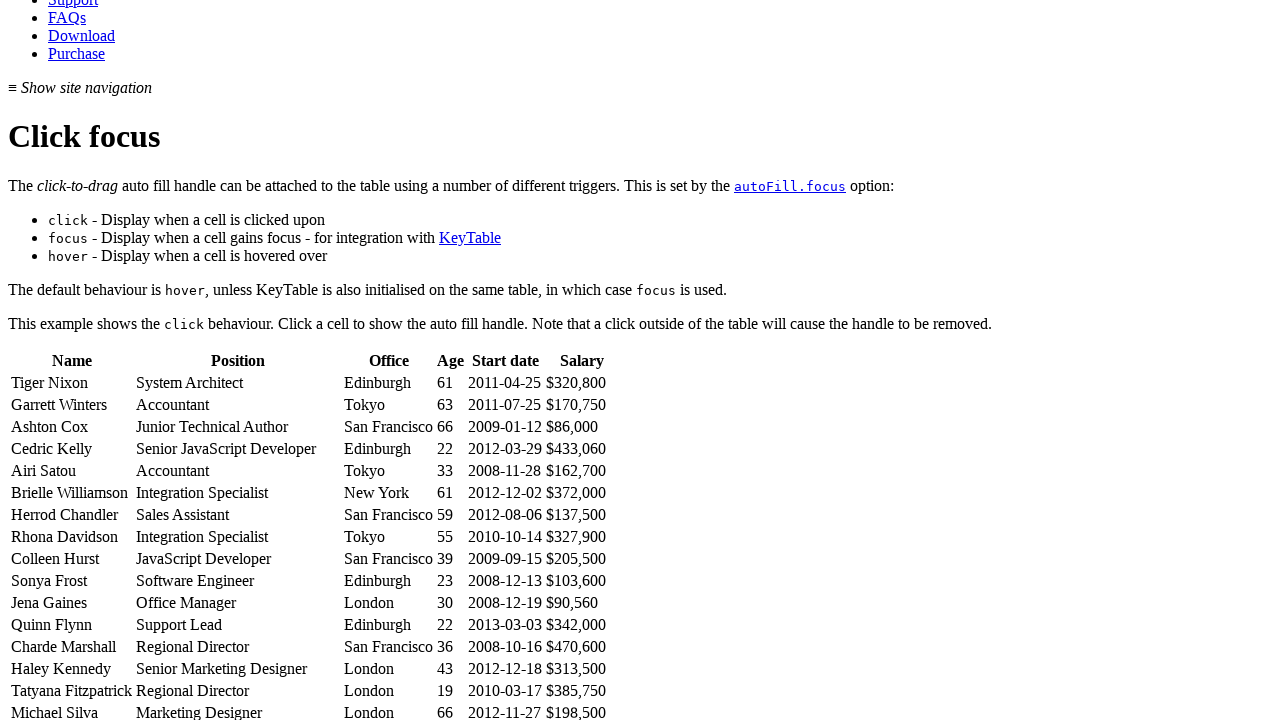

Extracted employee name: Doris Wilder
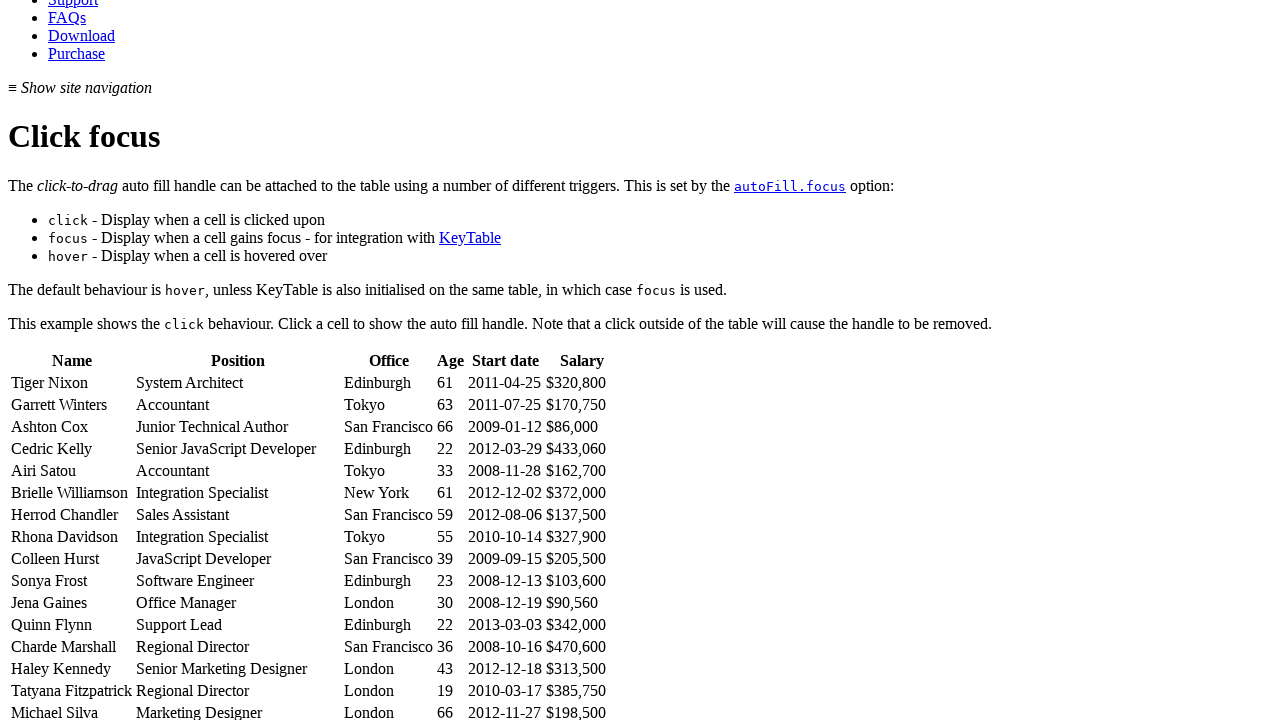

Extracted employee name: Angelica Ramos
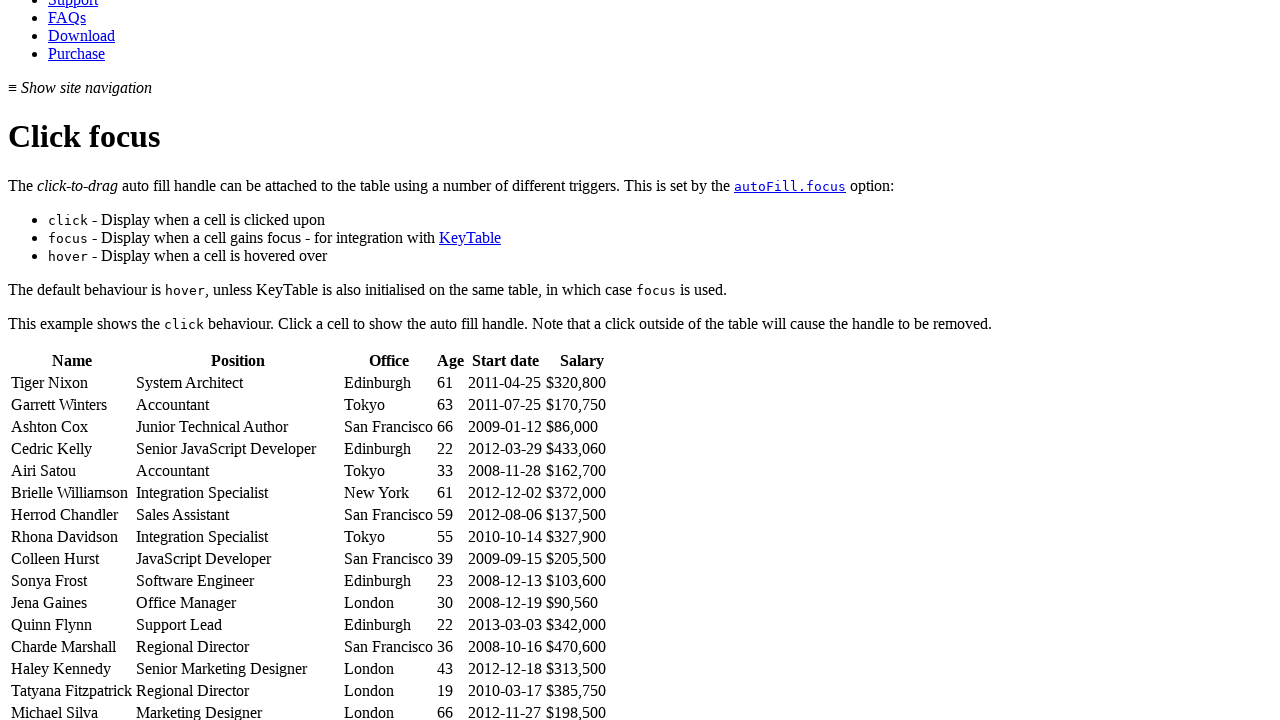

Extracted employee name: Gavin Joyce
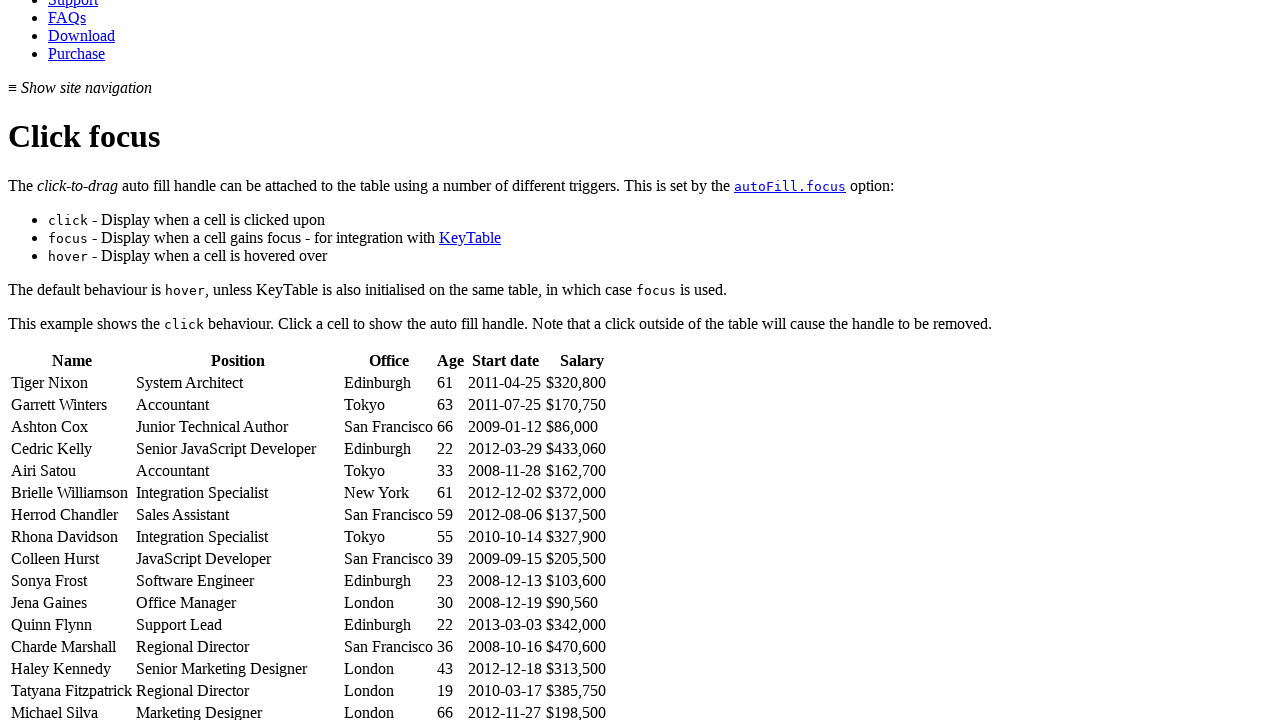

Extracted employee name: Jennifer Chang
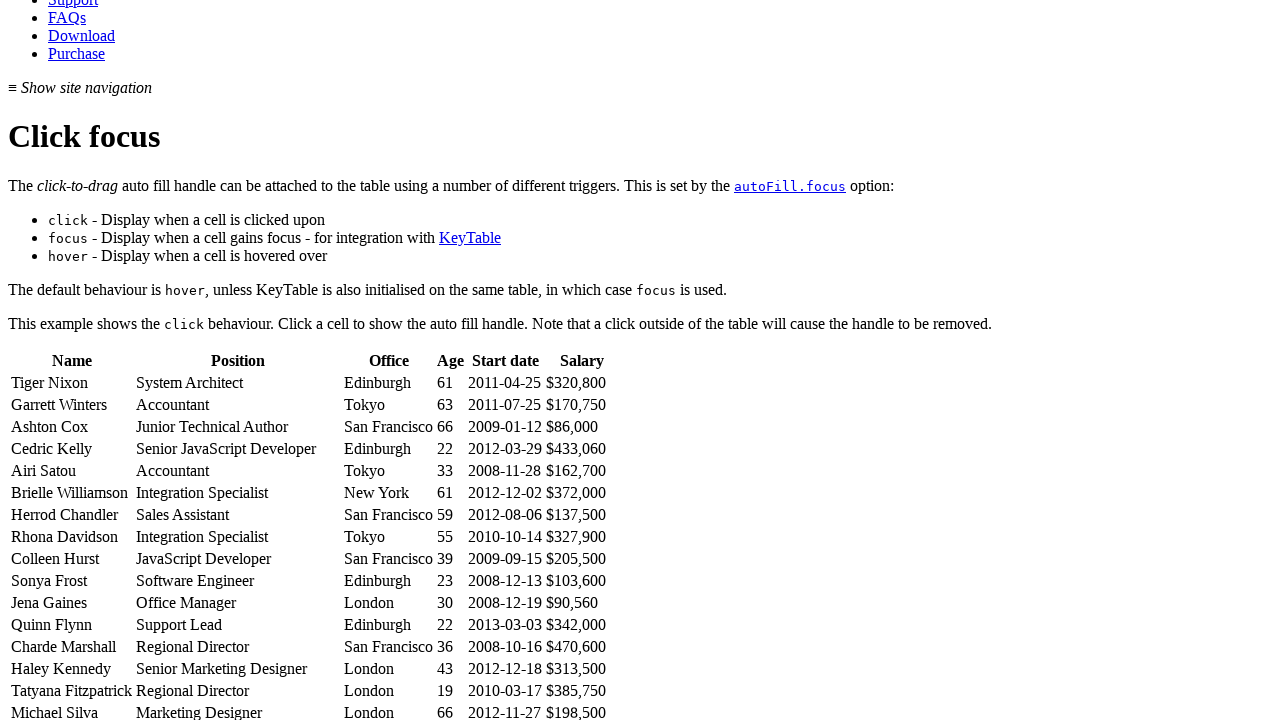

Extracted employee name: Brenden Wagner
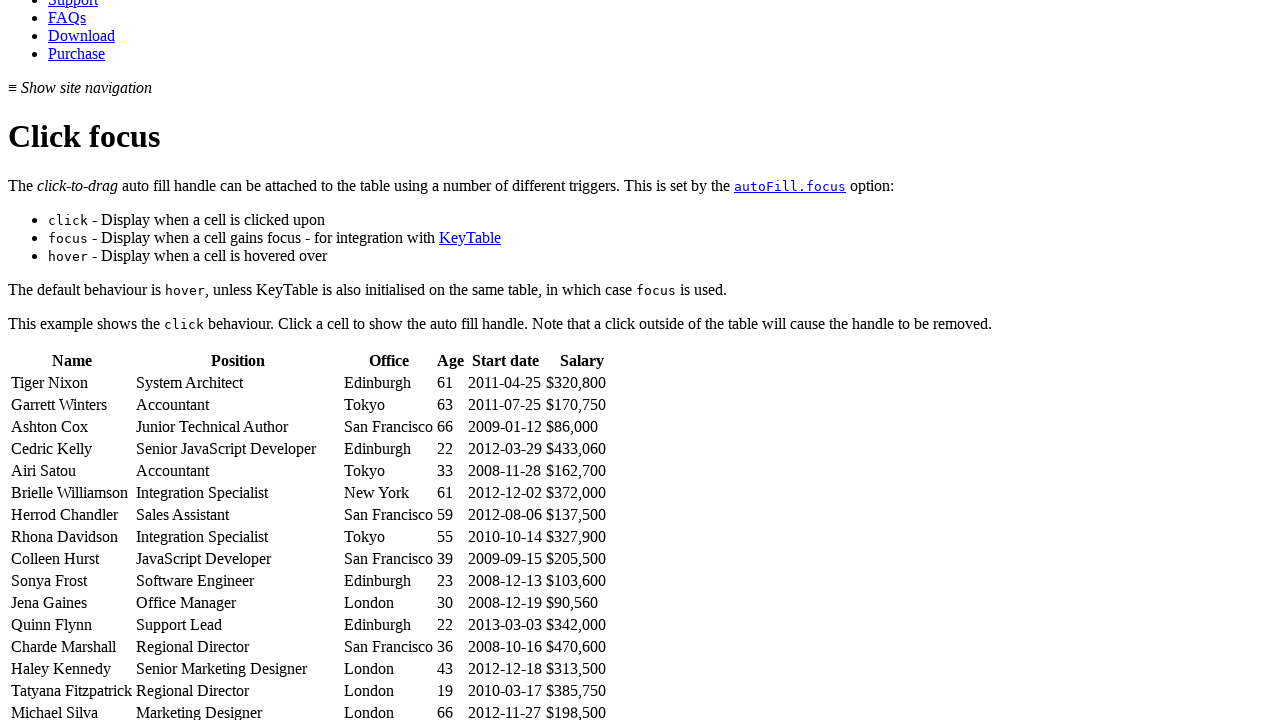

Extracted employee name: Fiona Green
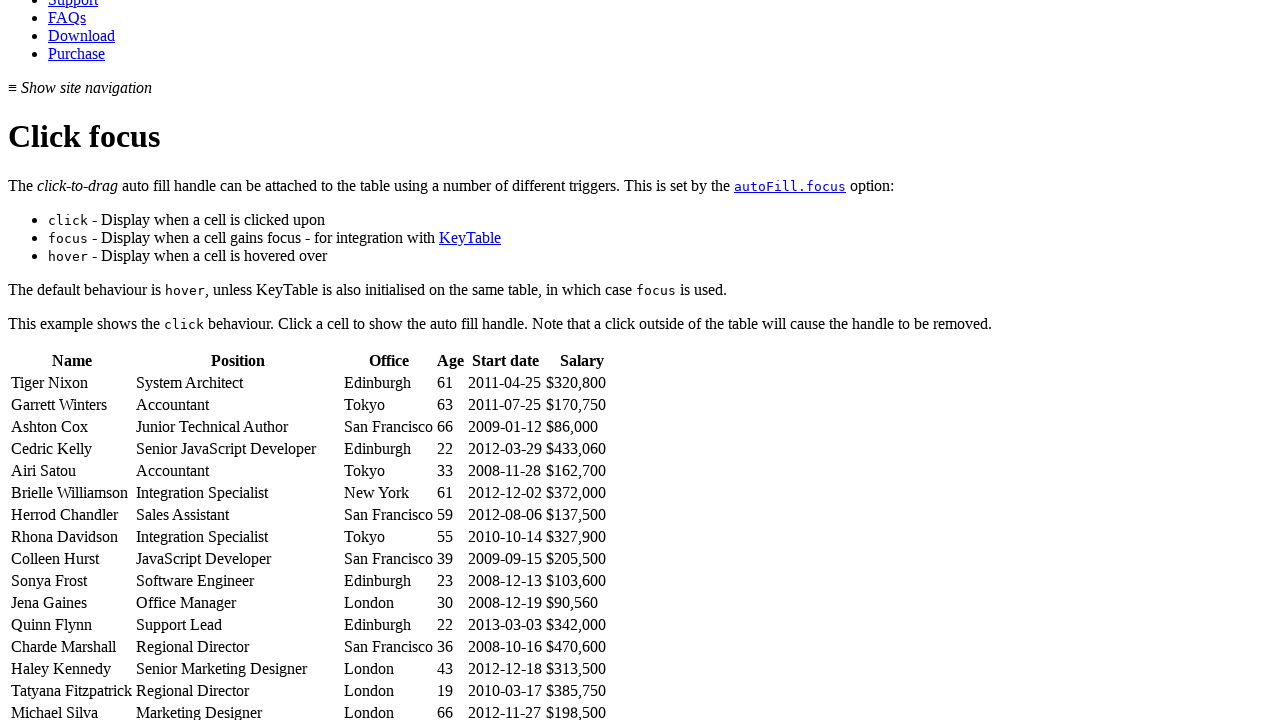

Extracted employee name: Shou Itou
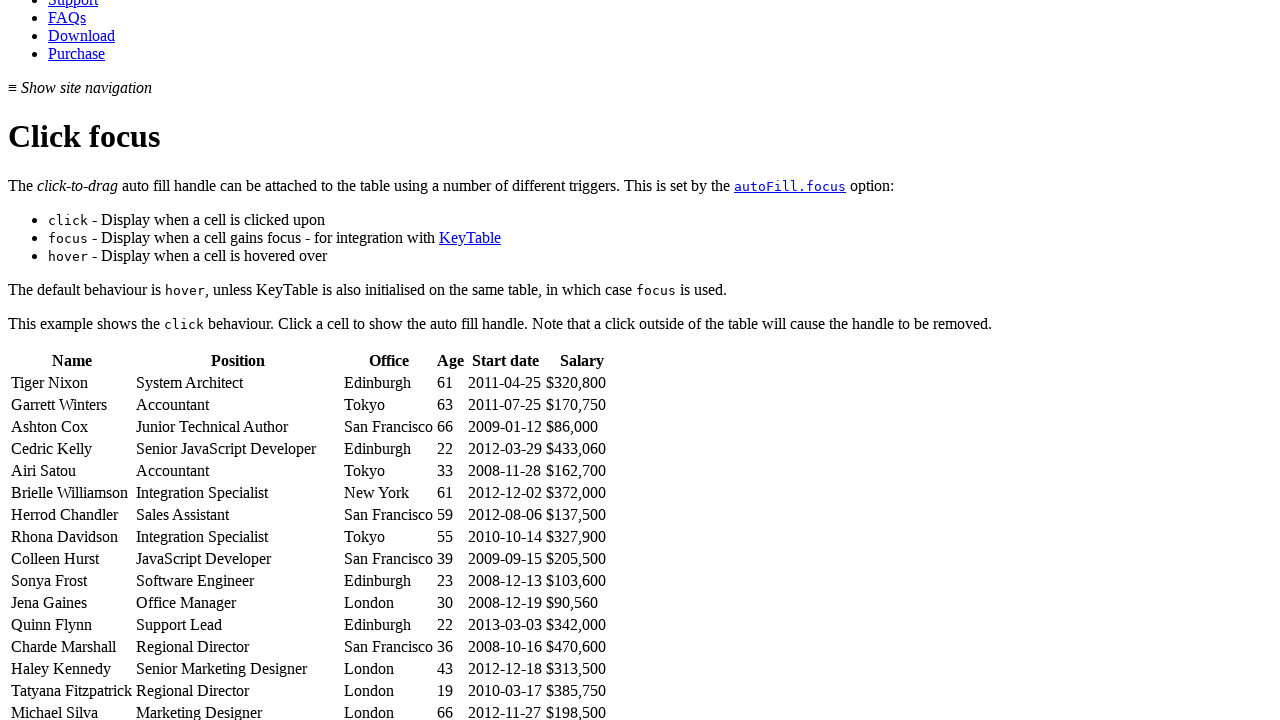

Extracted employee name: Michelle House
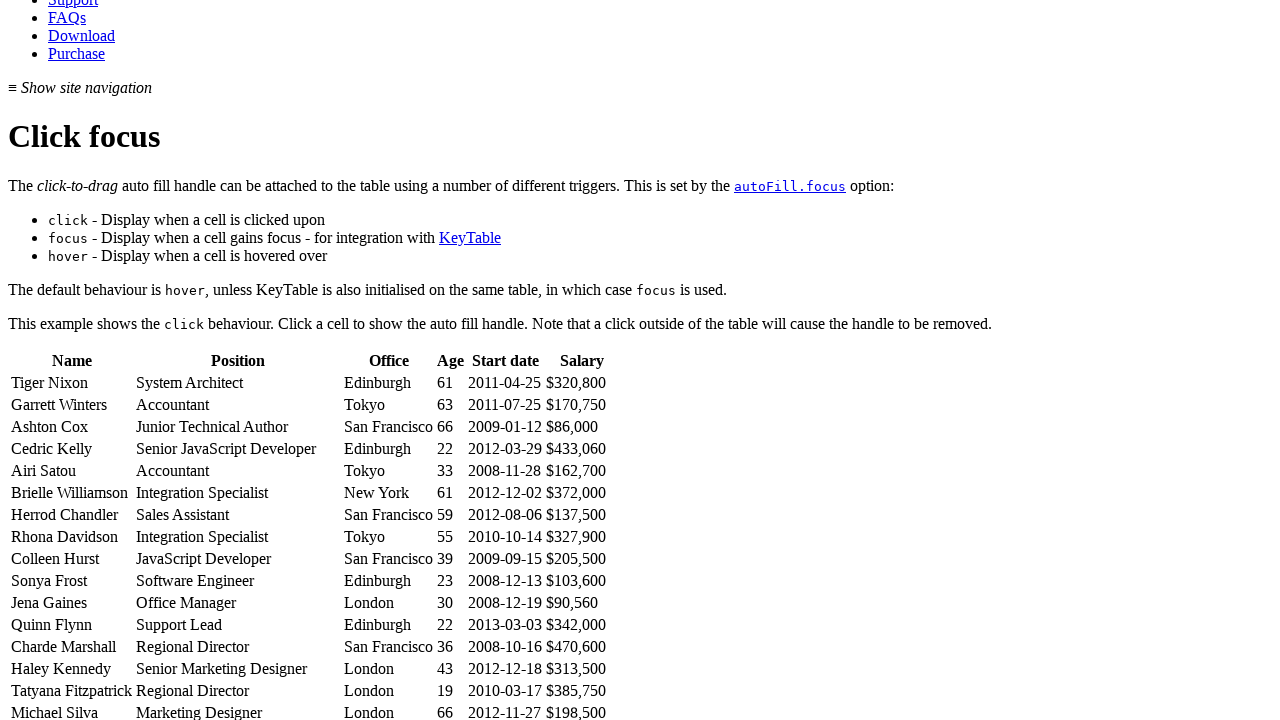

Extracted employee name: Suki Burks
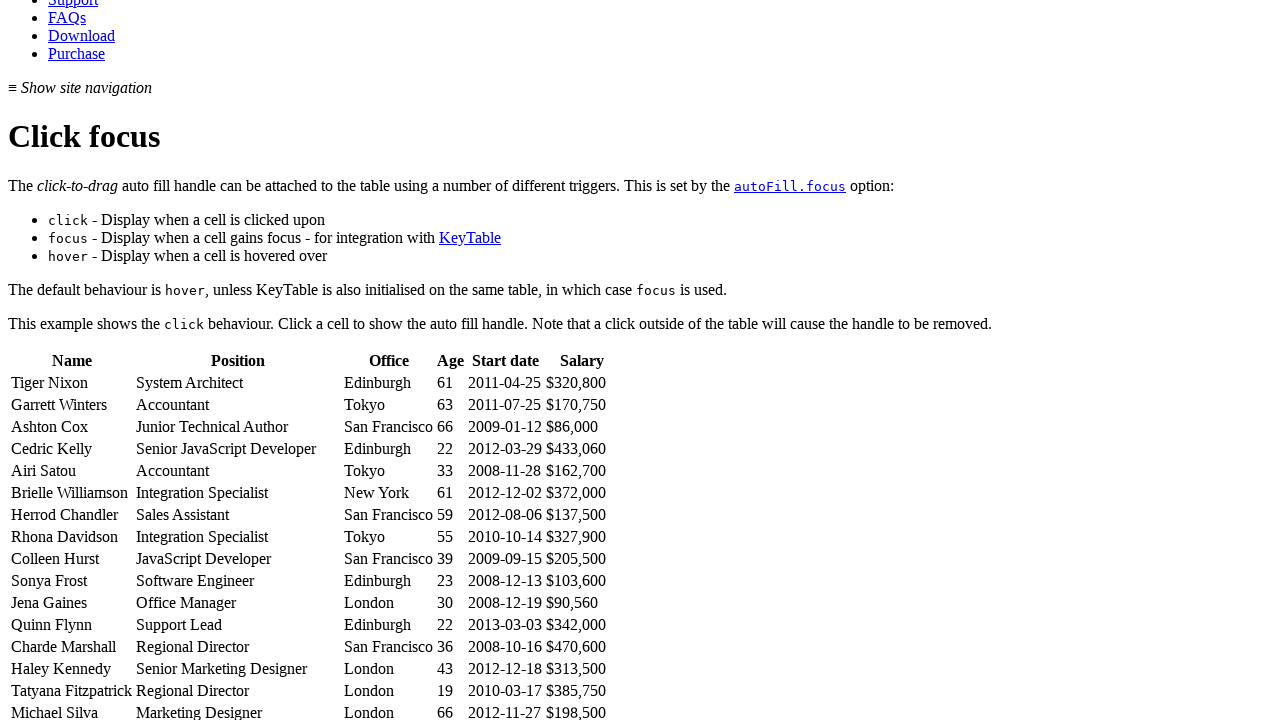

Extracted employee name: Prescott Bartlett
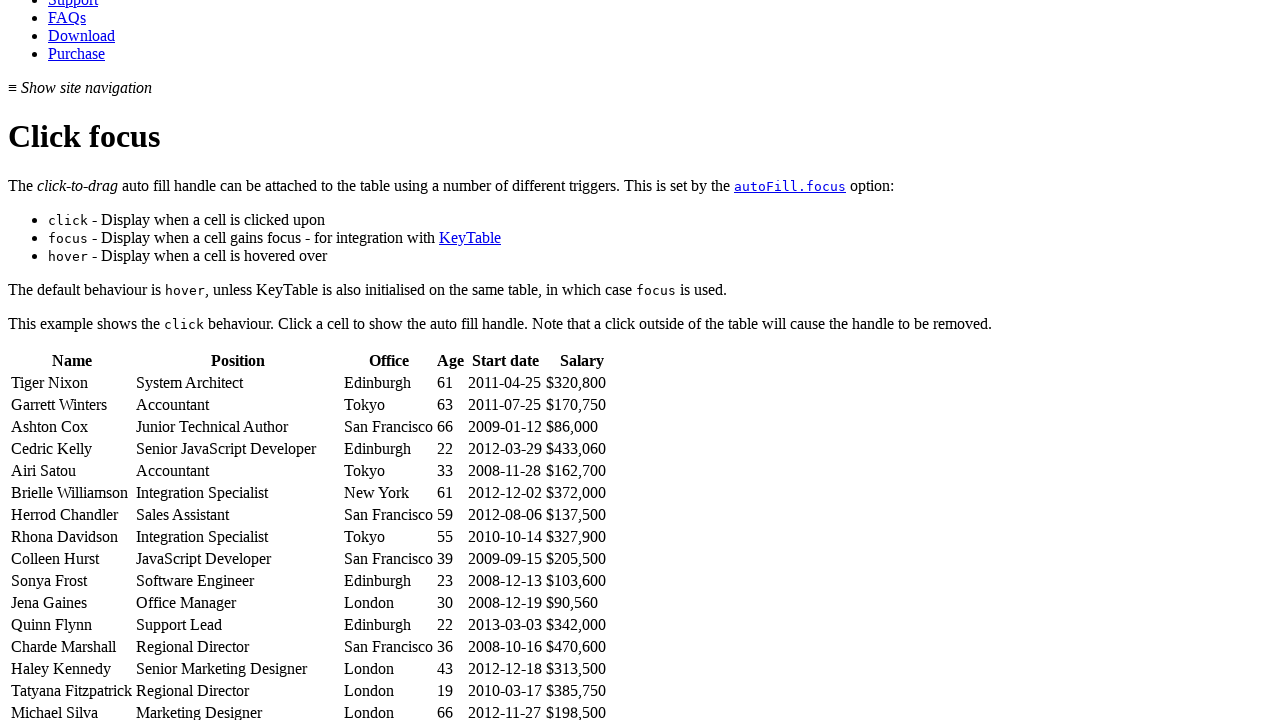

Extracted employee name: Gavin Cortez
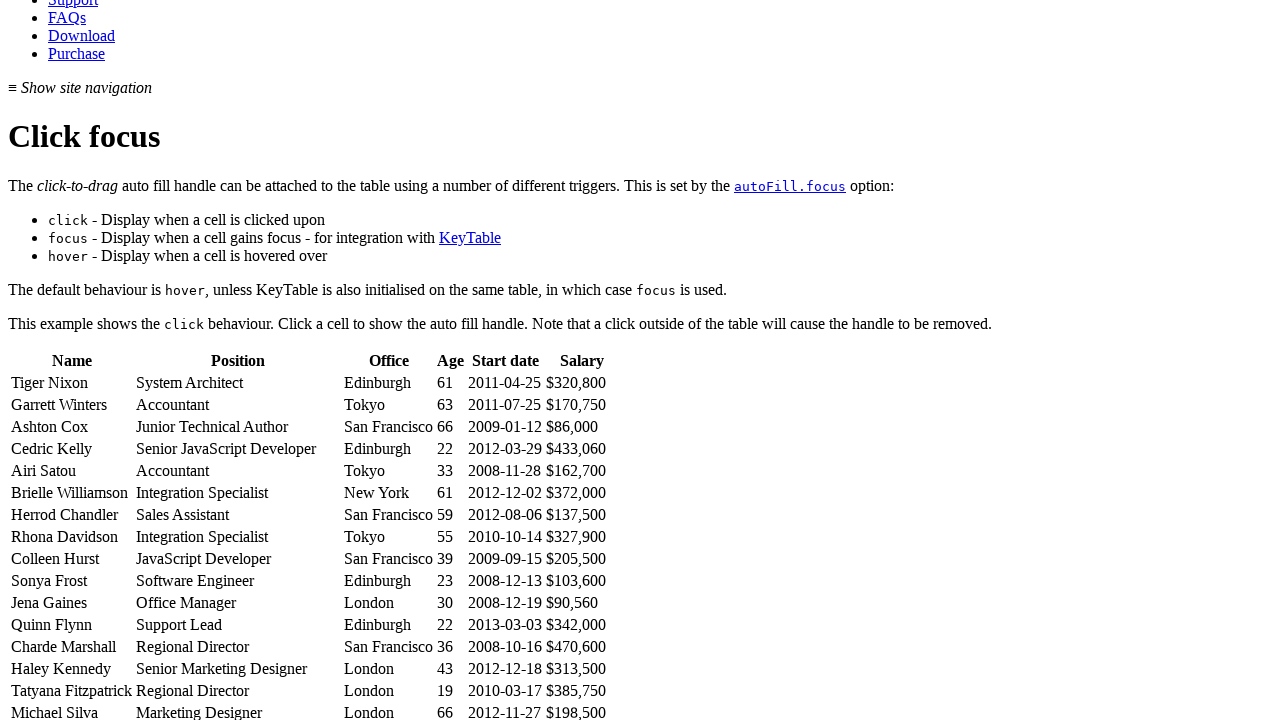

Extracted employee name: Martena Mccray
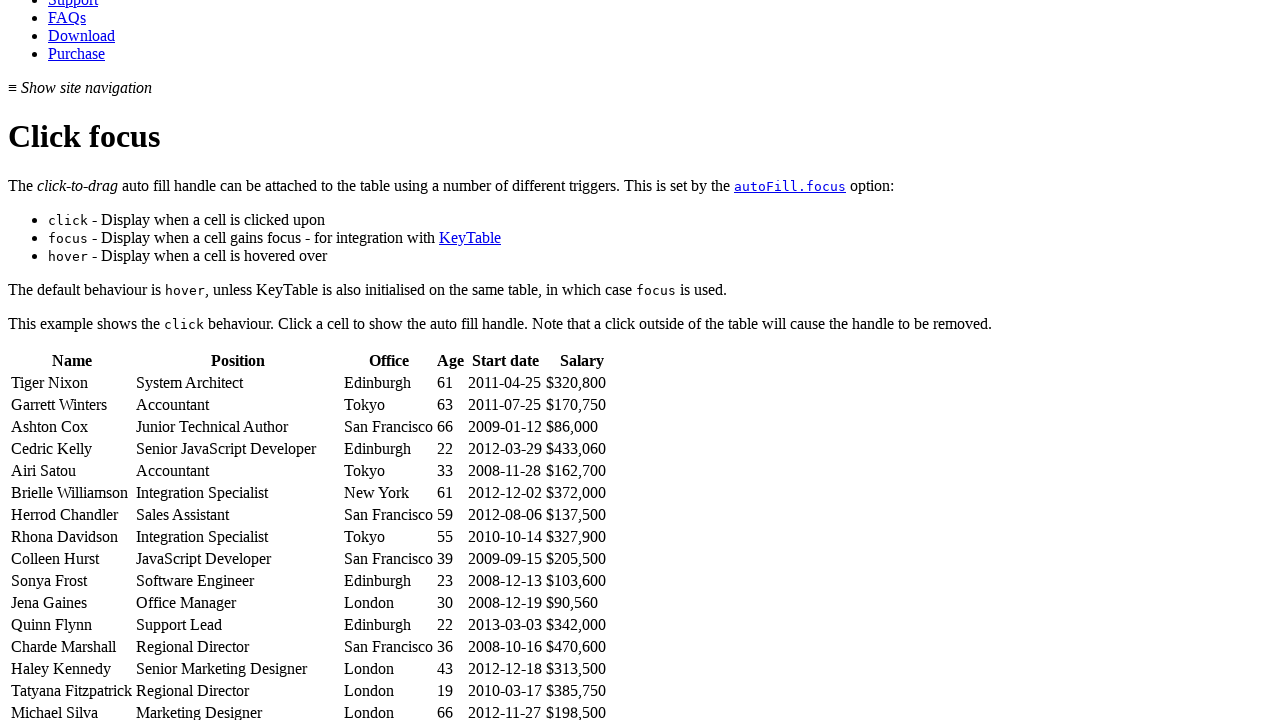

Extracted employee name: Unity Butler
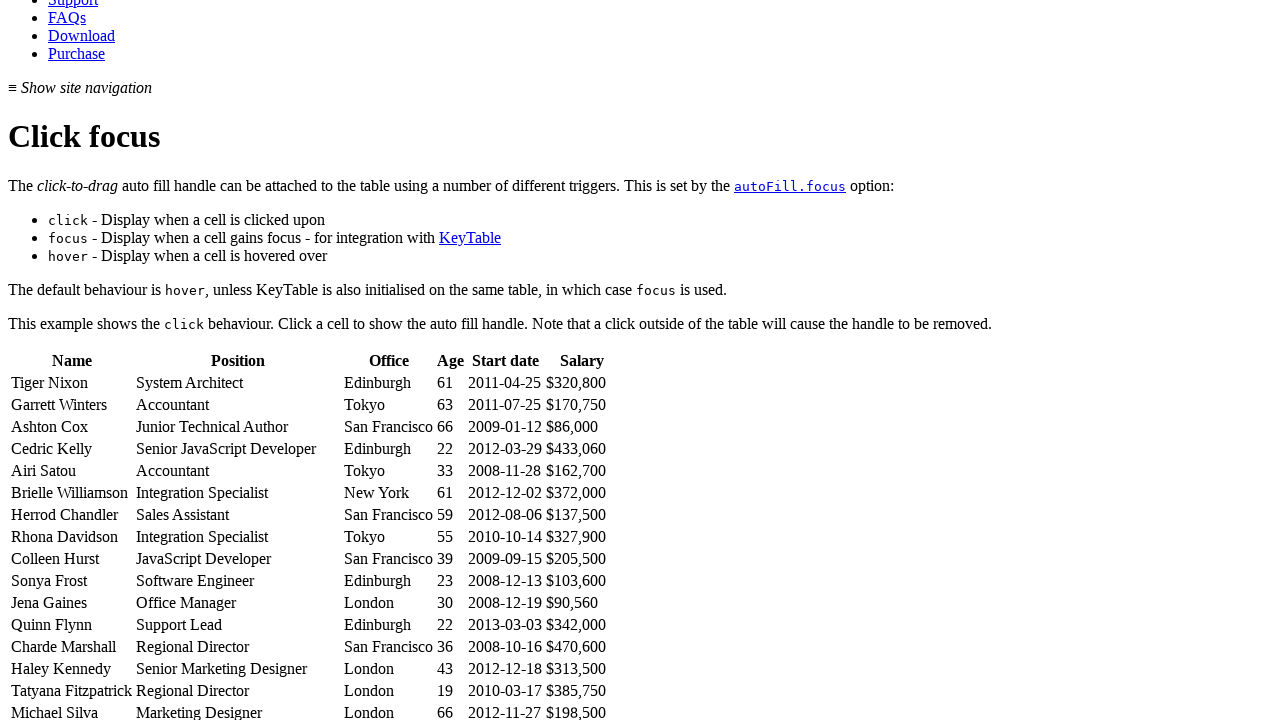

Extracted employee name: Howard Hatfield
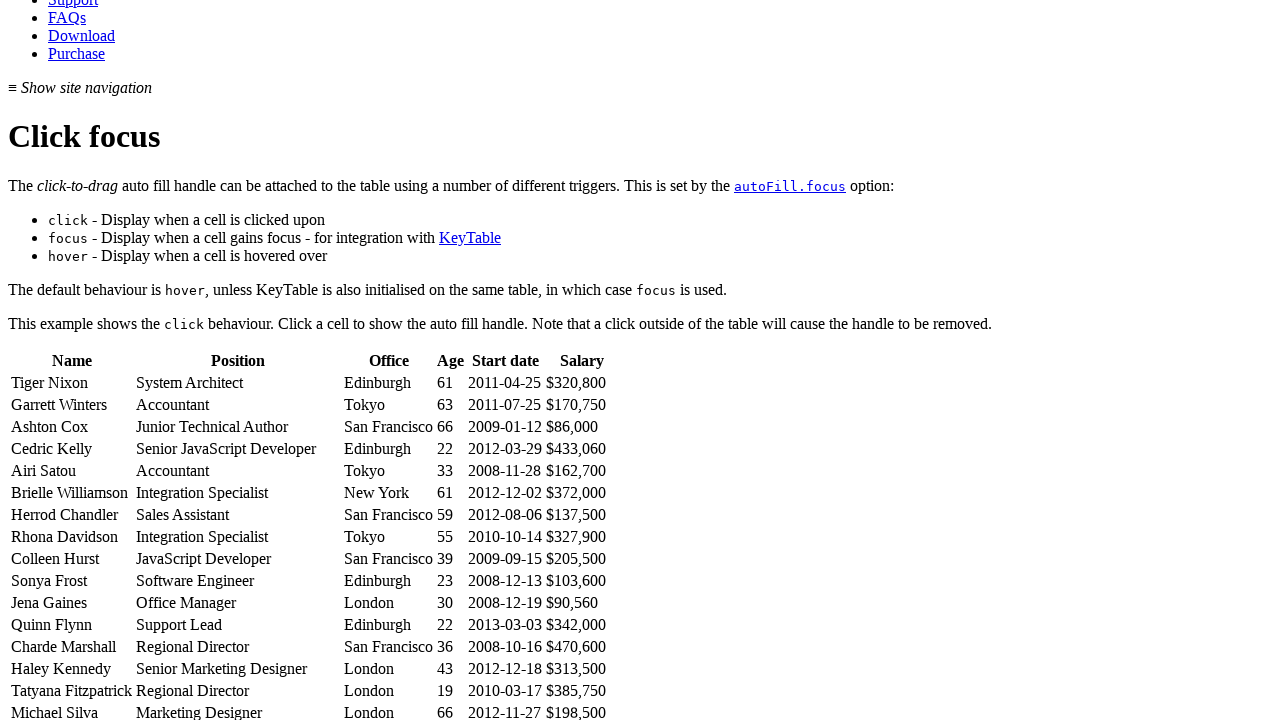

Extracted employee name: Hope Fuentes
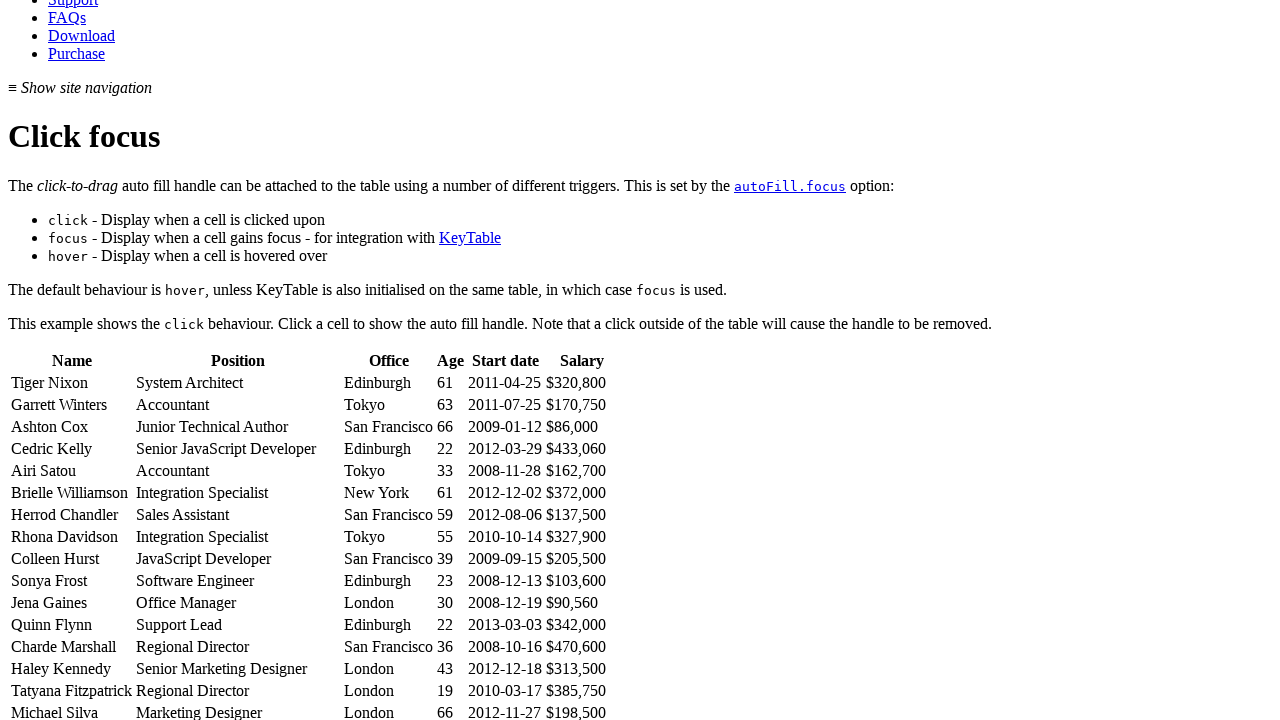

Extracted employee name: Vivian Harrell
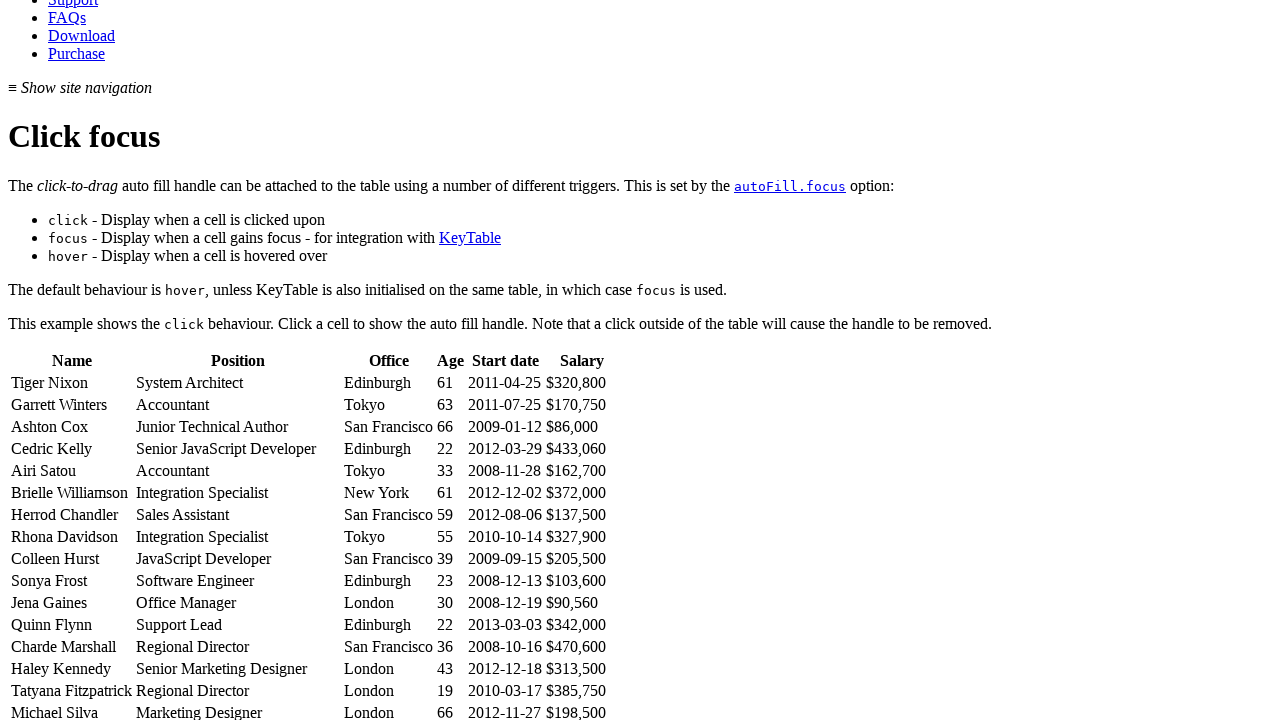

Extracted employee name: Timothy Mooney
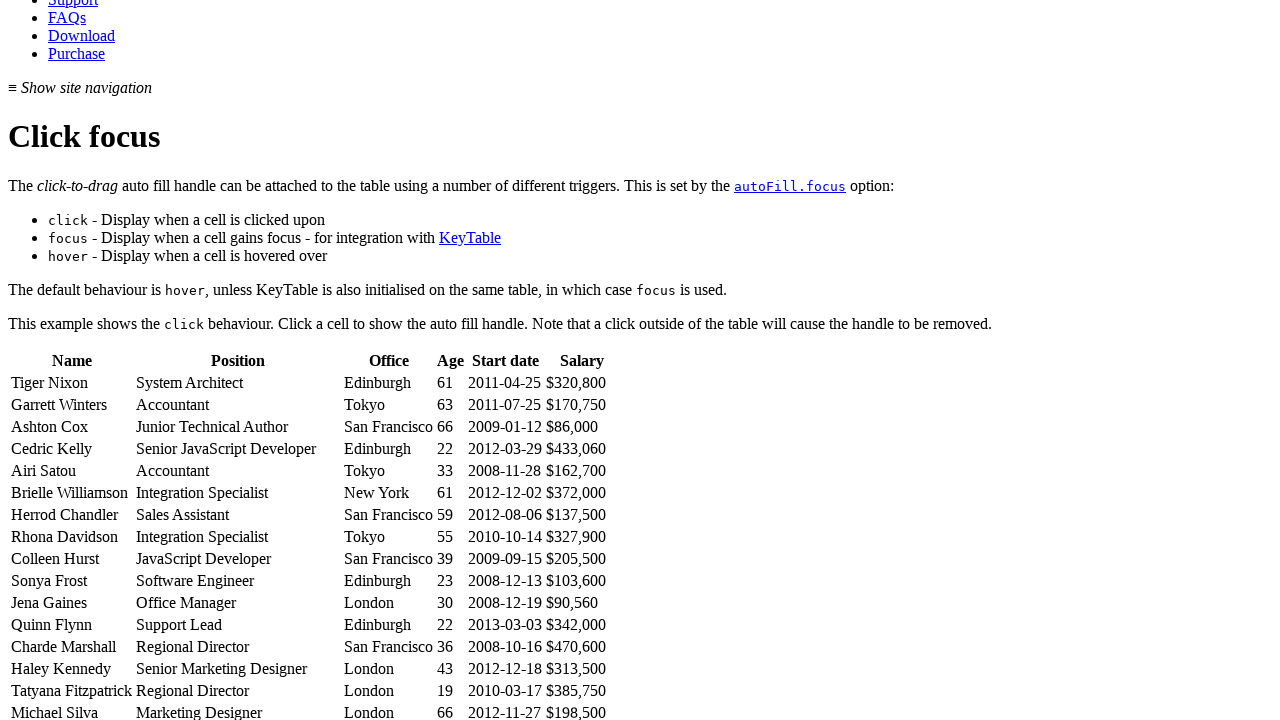

Extracted employee name: Jackson Bradshaw
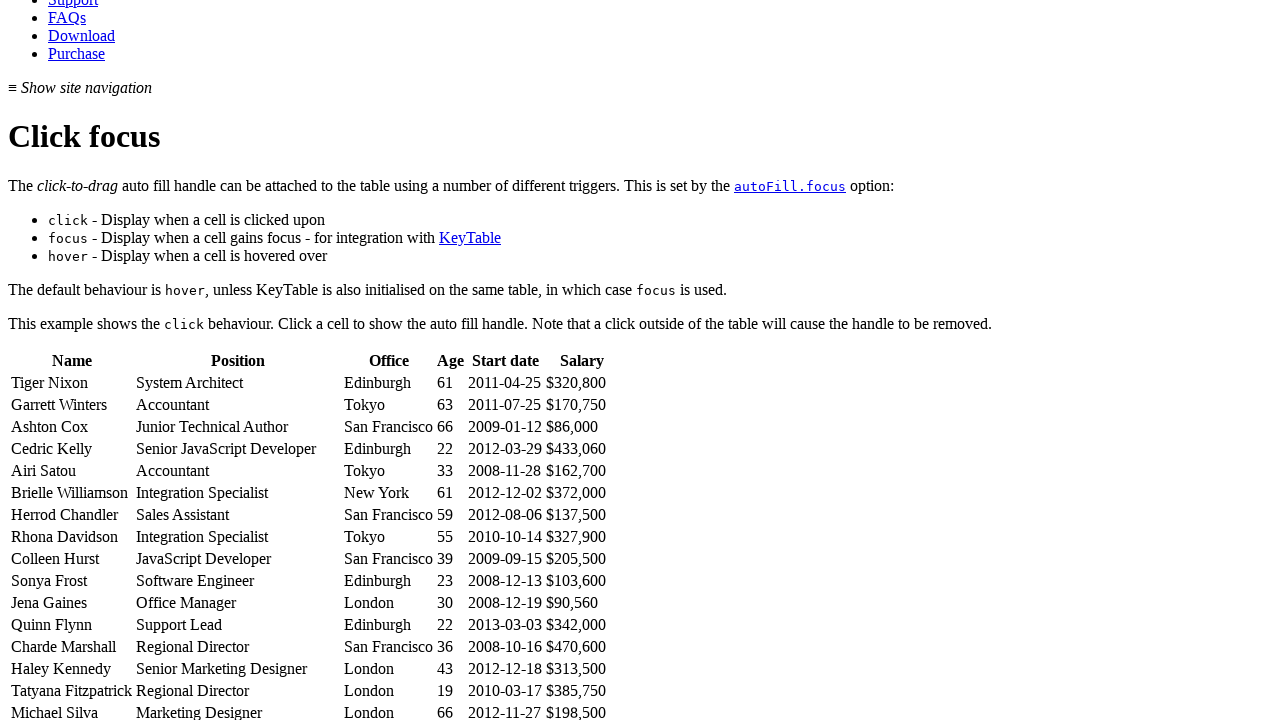

Extracted employee name: Olivia Liang
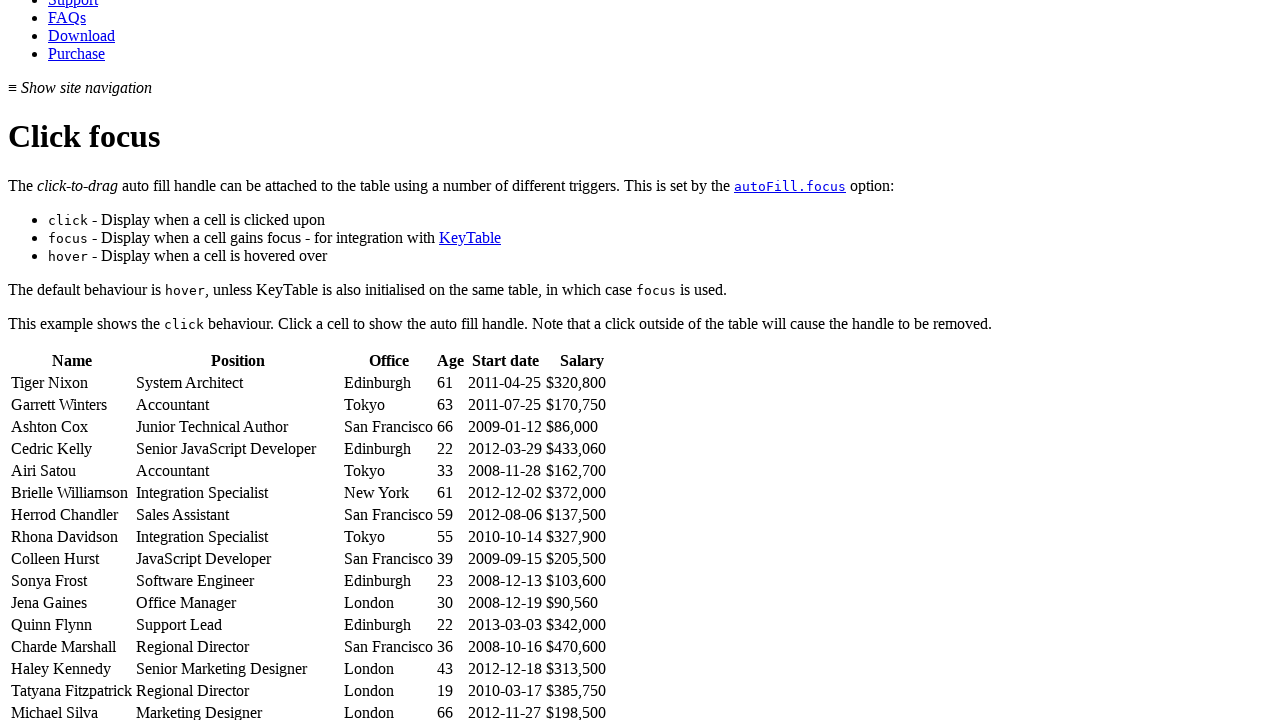

Extracted employee name: Bruno Nash
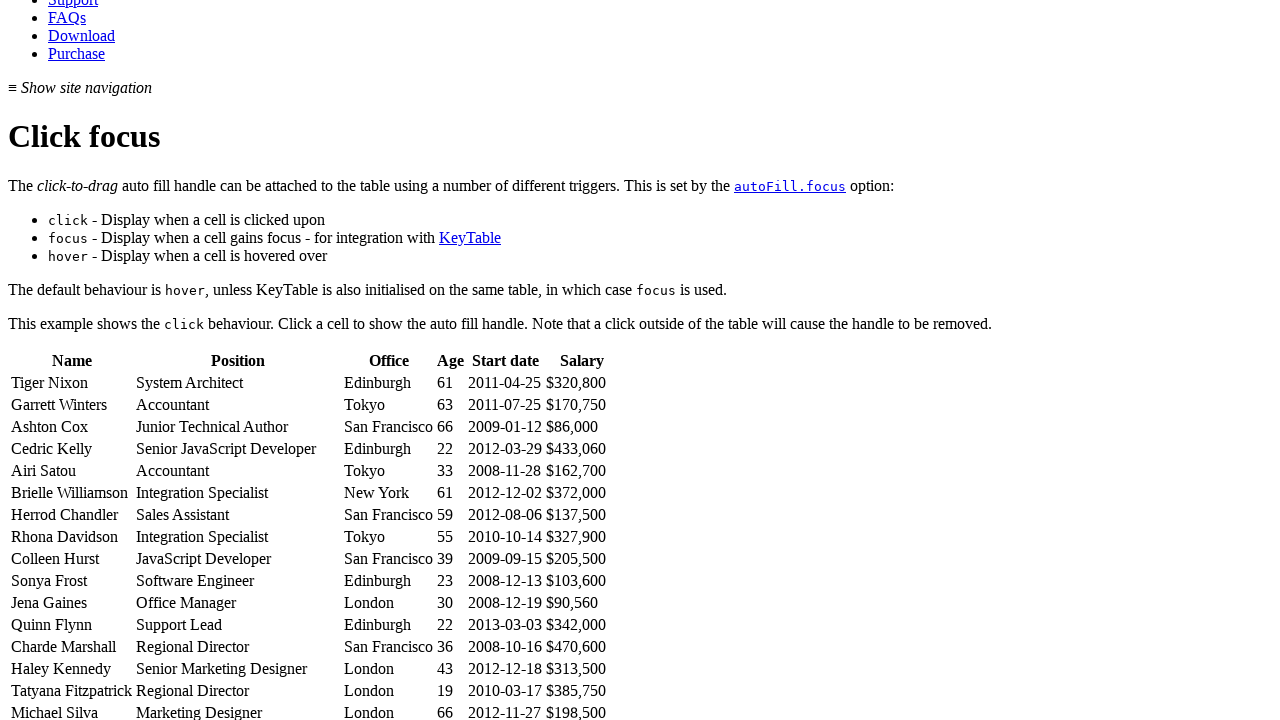

Extracted employee name: Sakura Yamamoto
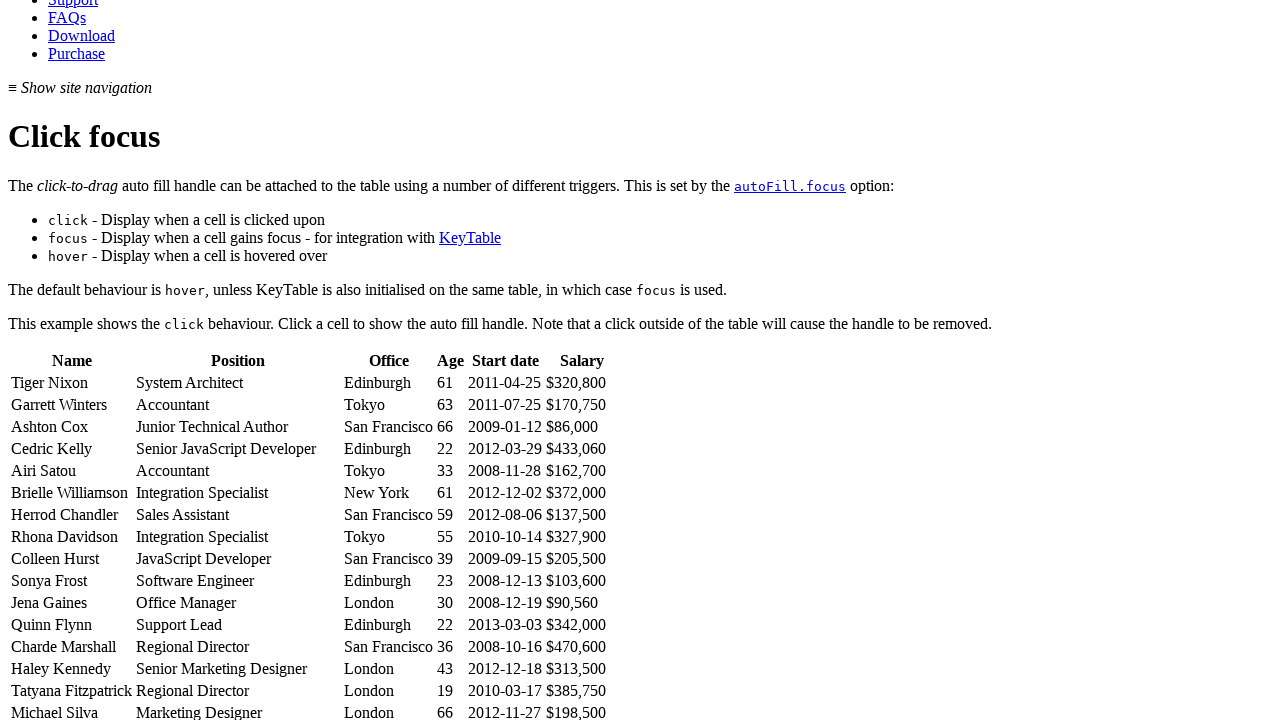

Extracted employee name: Thor Walton
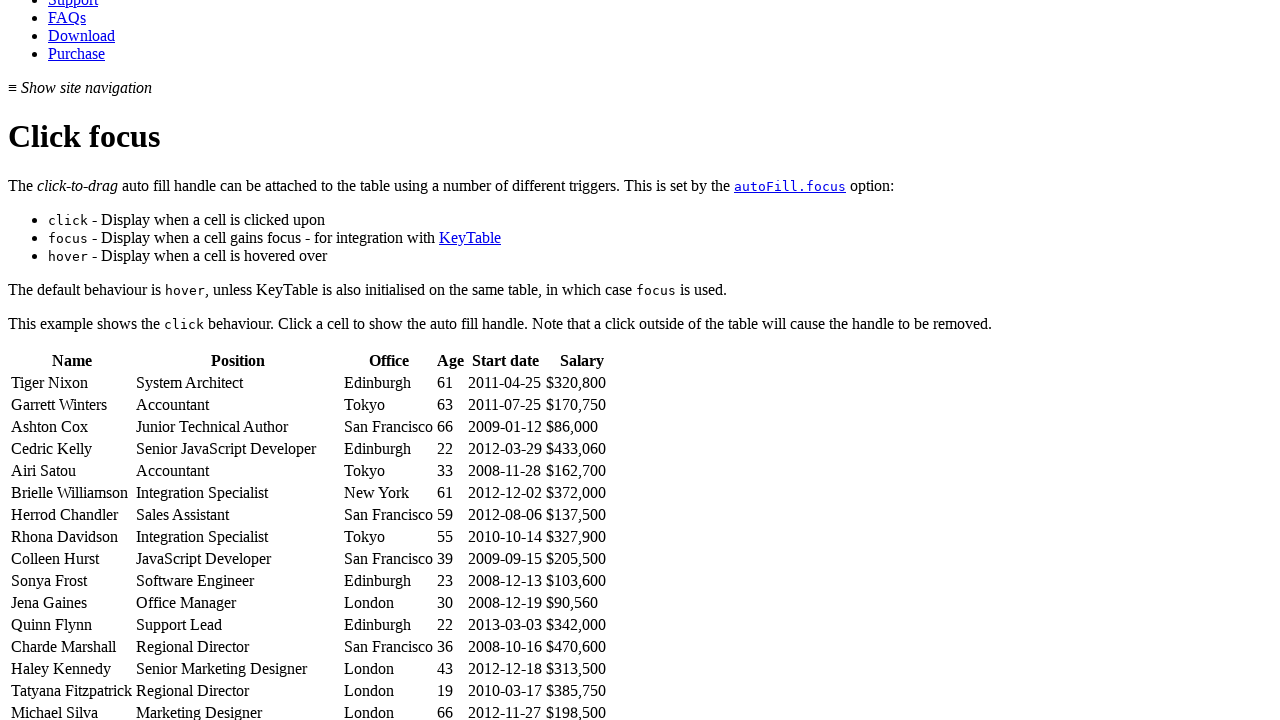

Extracted employee name: Finn Camacho
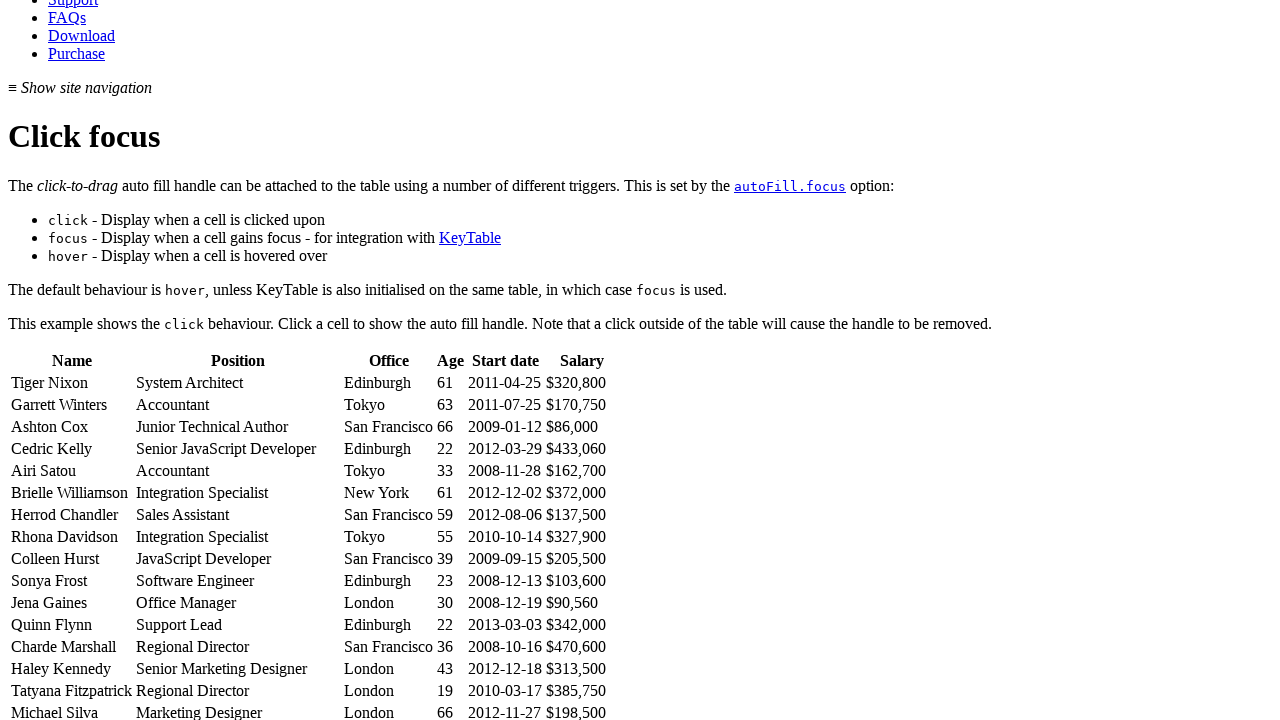

Extracted employee name: Serge Baldwin
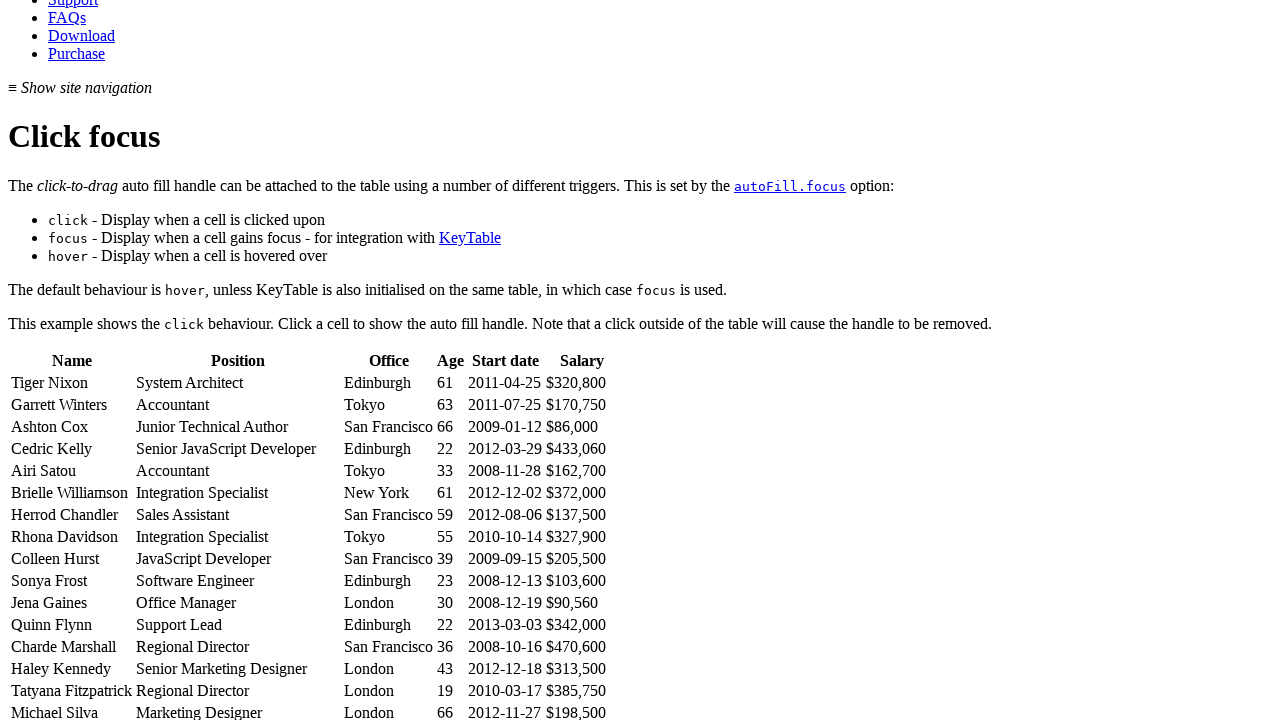

Extracted employee name: Zenaida Frank
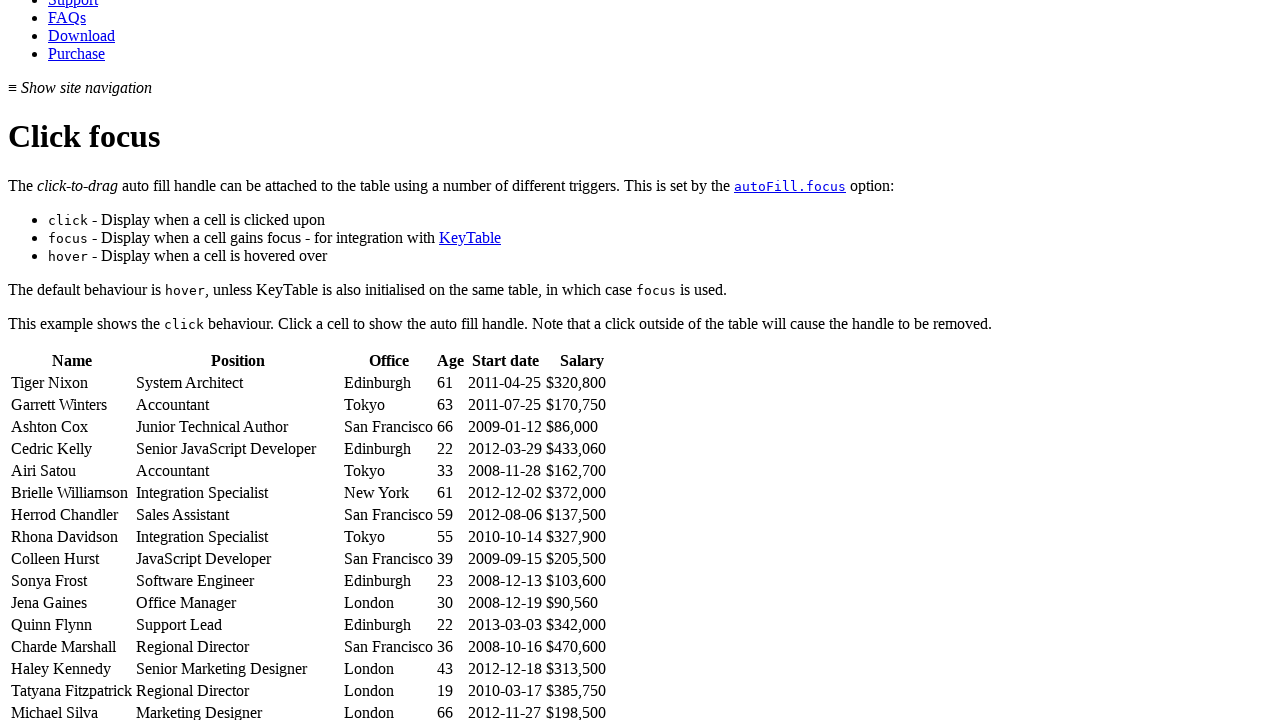

Extracted employee name: Zorita Serrano
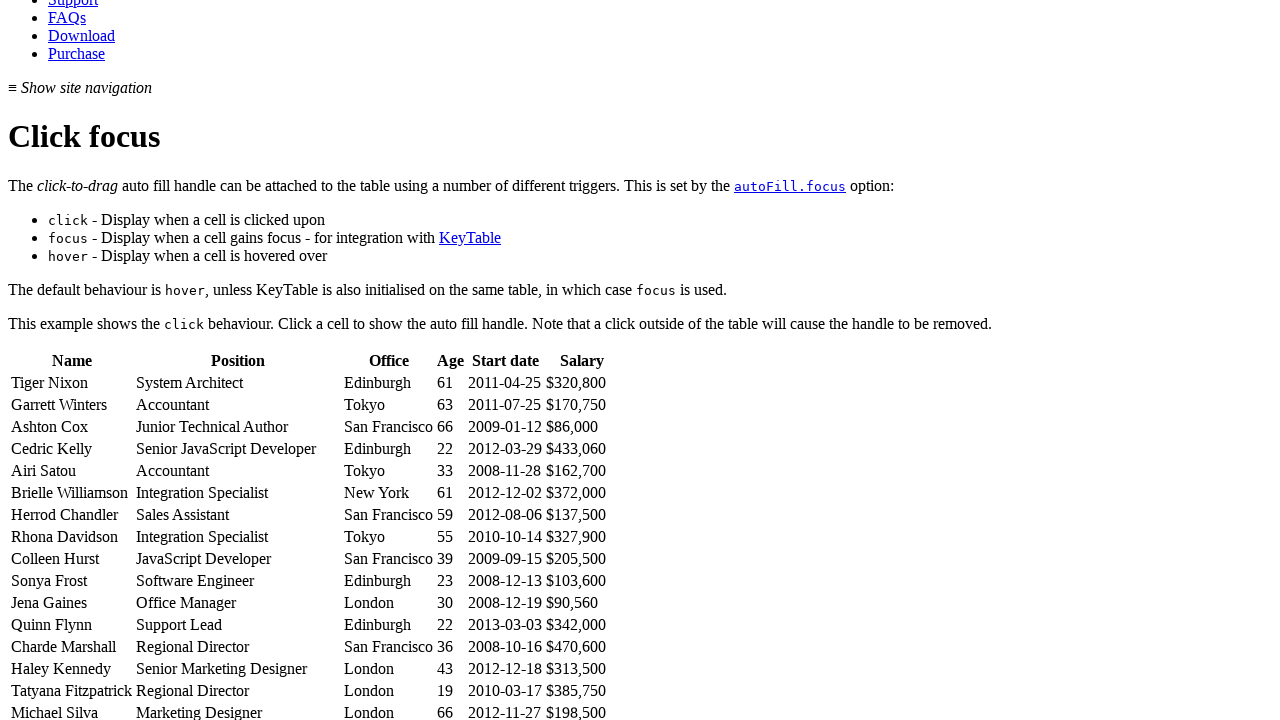

Extracted employee name: Jennifer Acosta
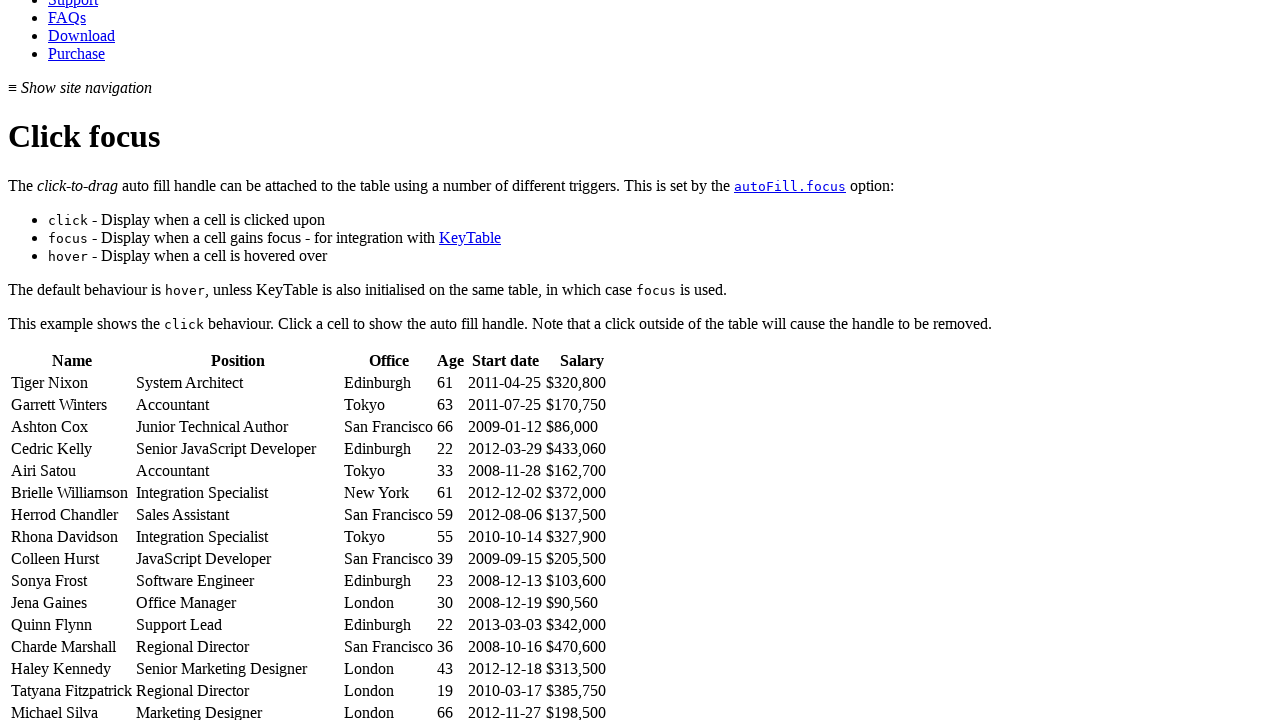

Extracted employee name: Cara Stevens
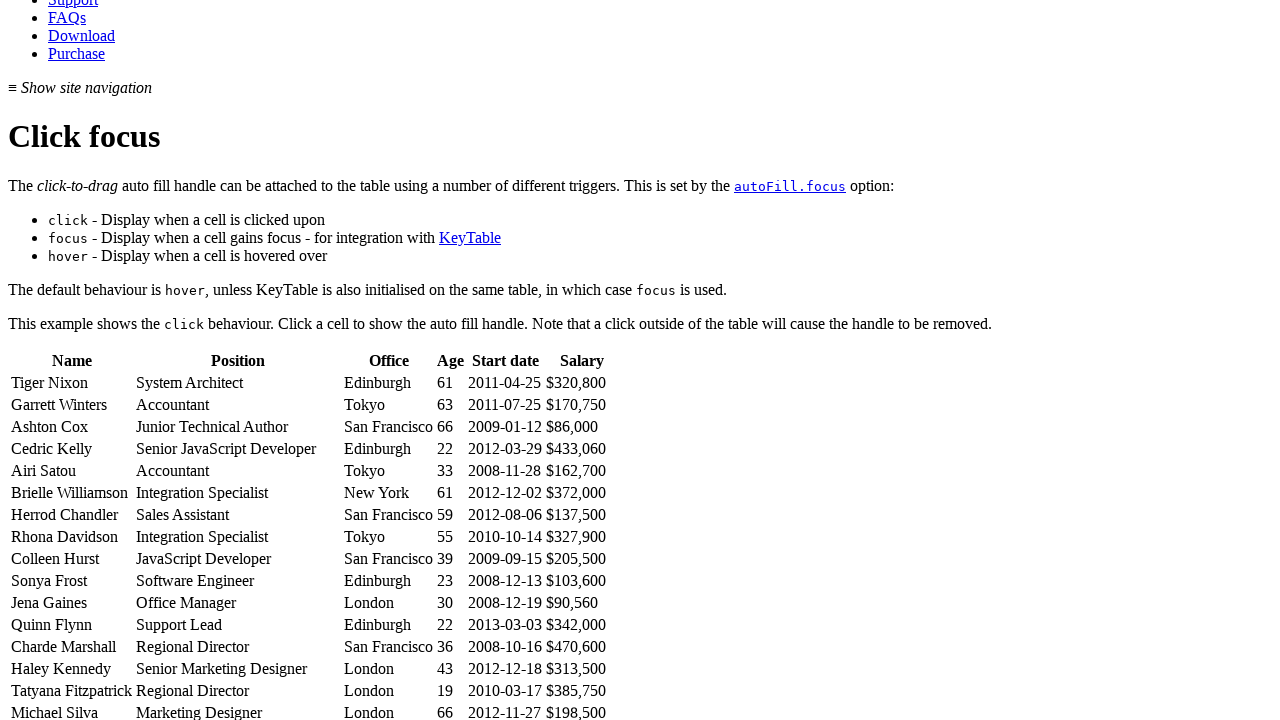

Extracted employee name: Hermione Butler
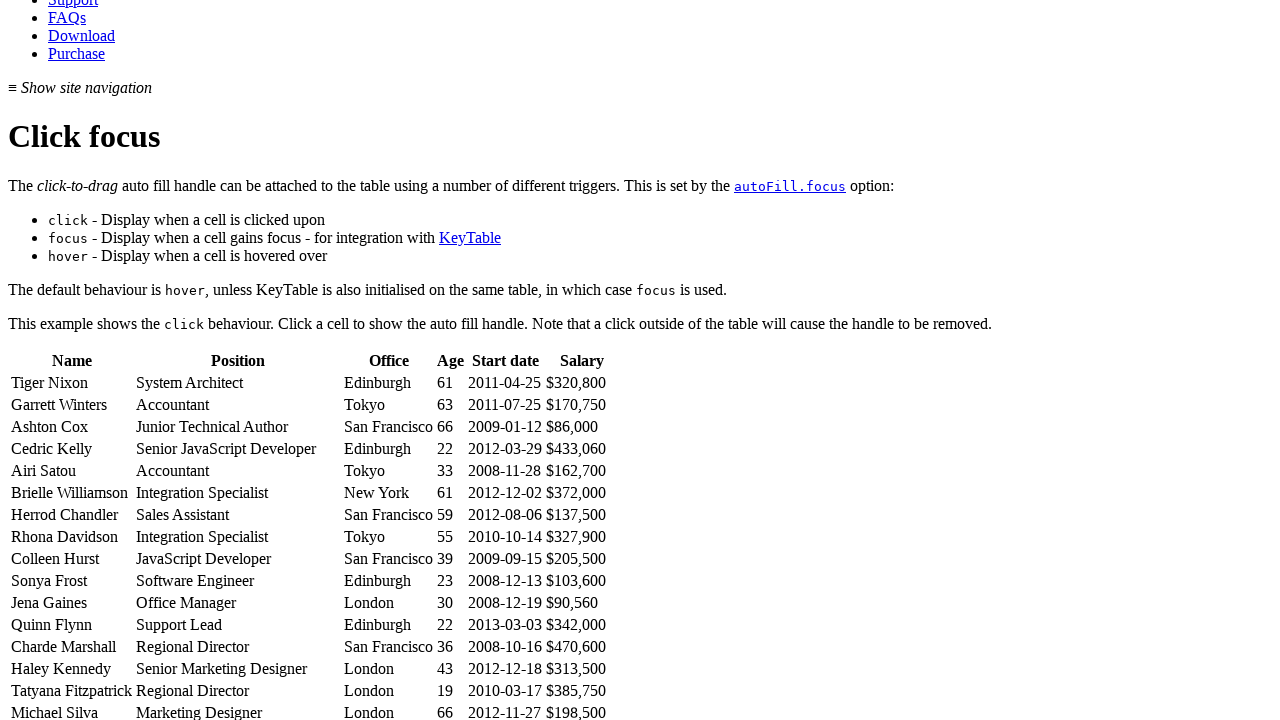

Extracted employee name: Lael Greer
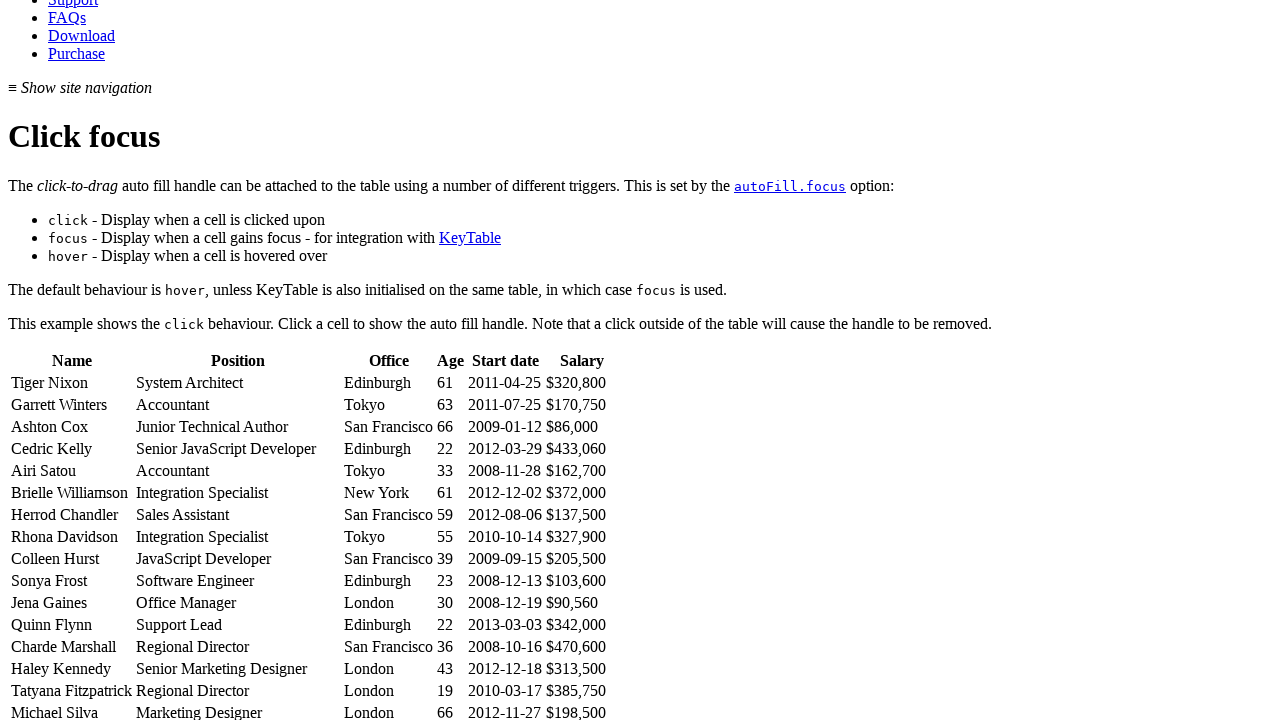

Extracted employee name: Jonas Alexander
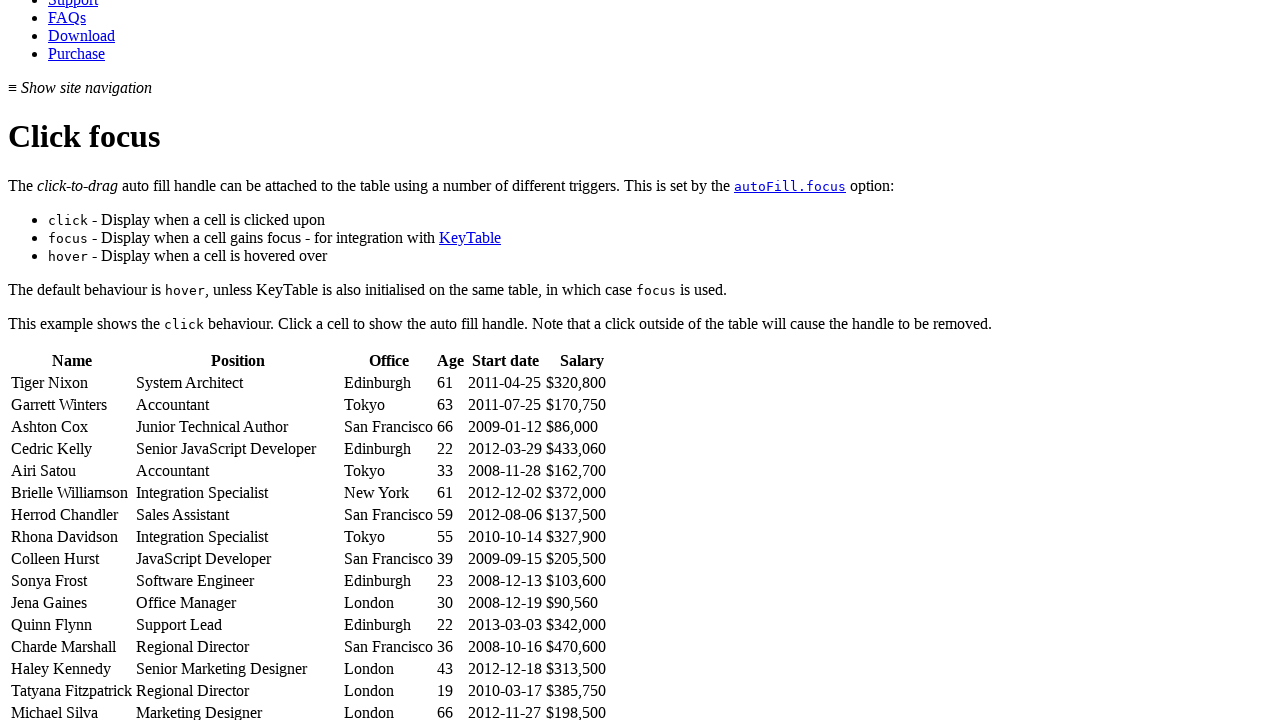

Extracted employee name: Shad Decker
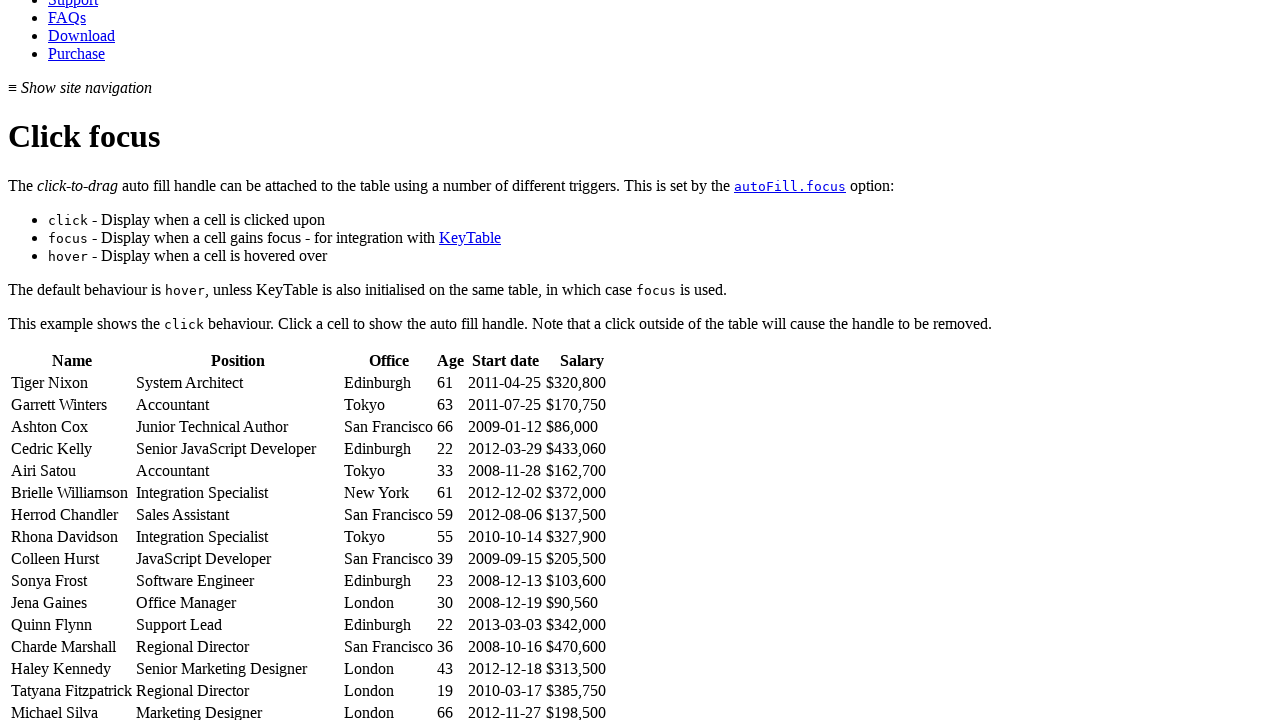

Extracted employee name: Michael Bruce
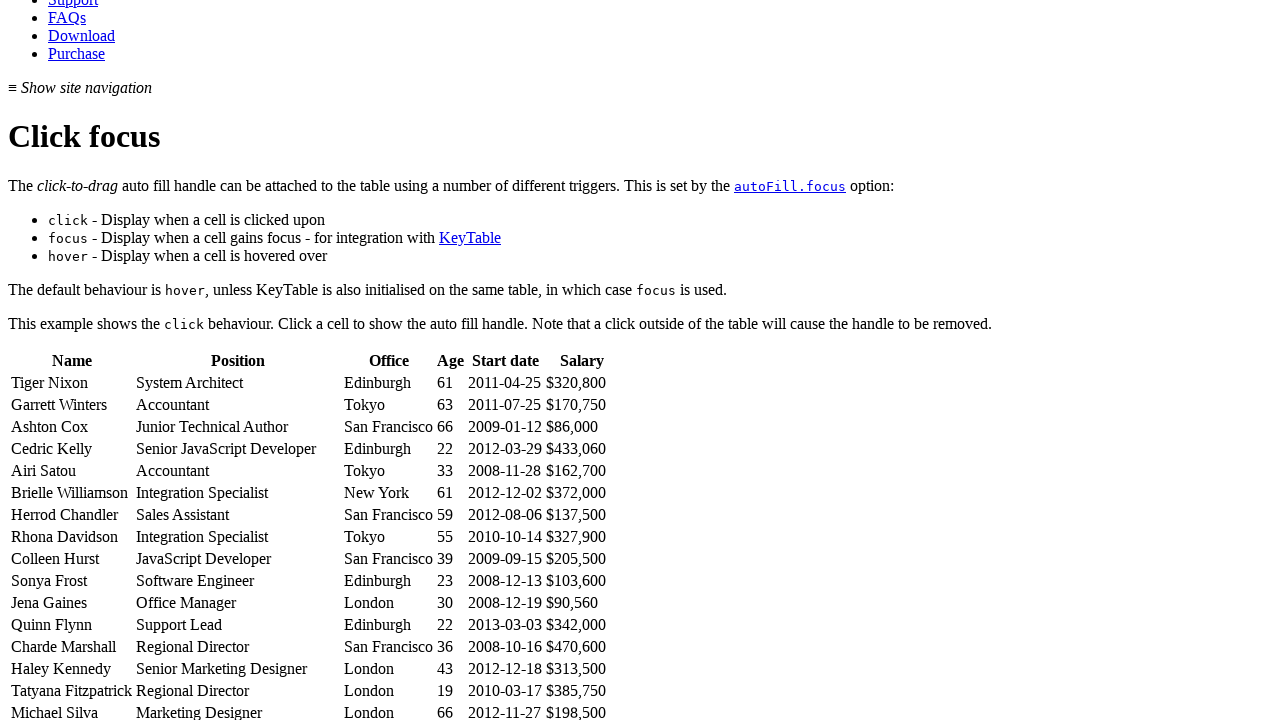

Extracted employee name: Donna Snider
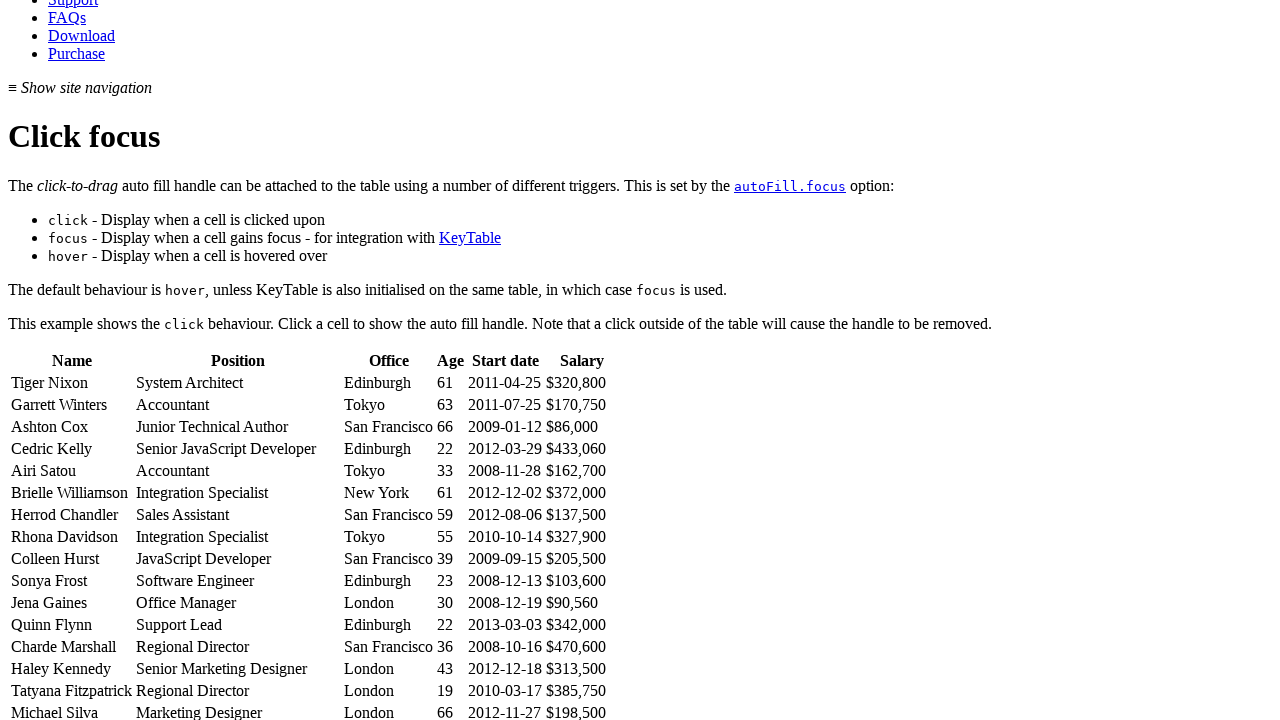

Verified table sorting: collected 57 employee names
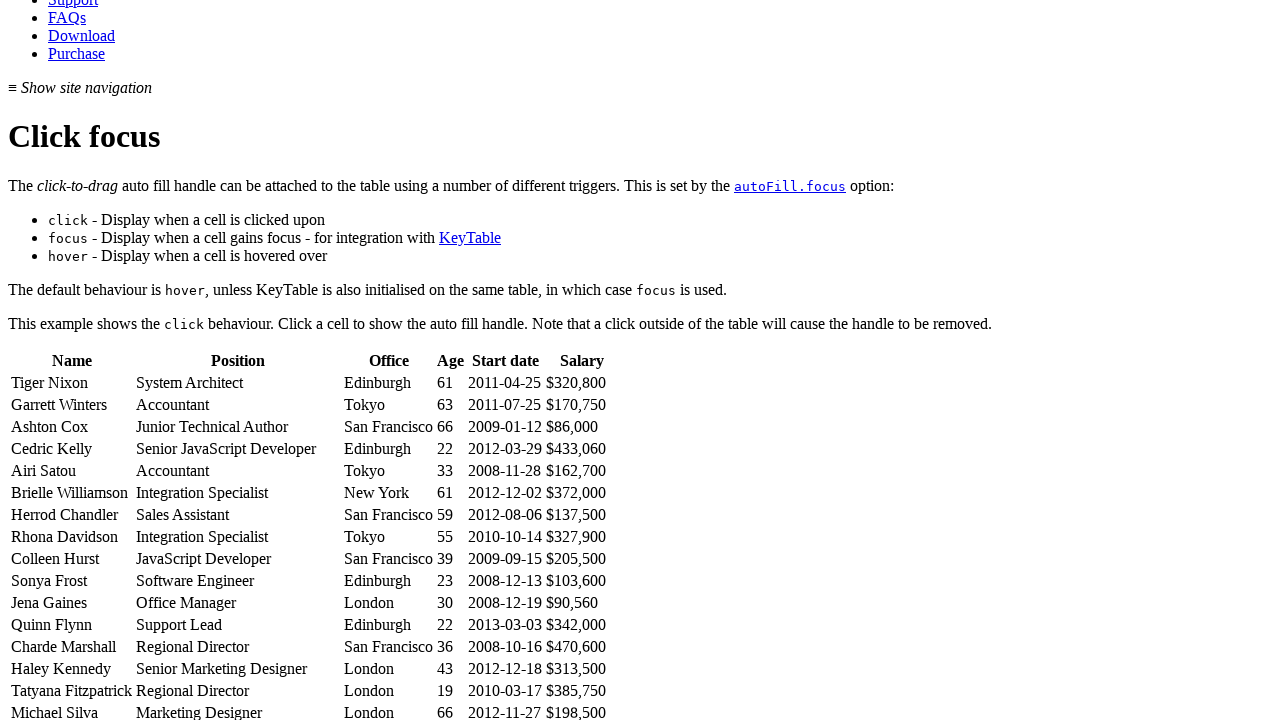

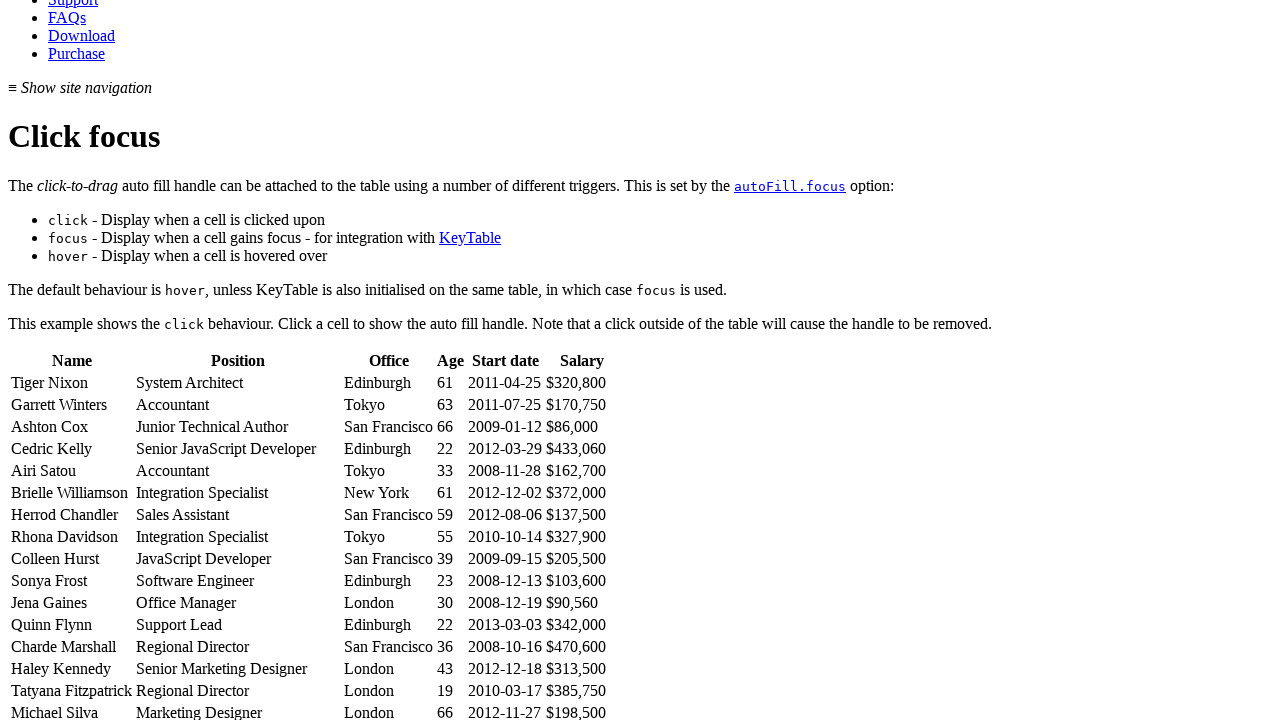